Tests radio button functionality by iterating through multiple radio button groups, clicking each option and verifying the selection state

Starting URL: http://echoecho.com/htmlforms10.htm

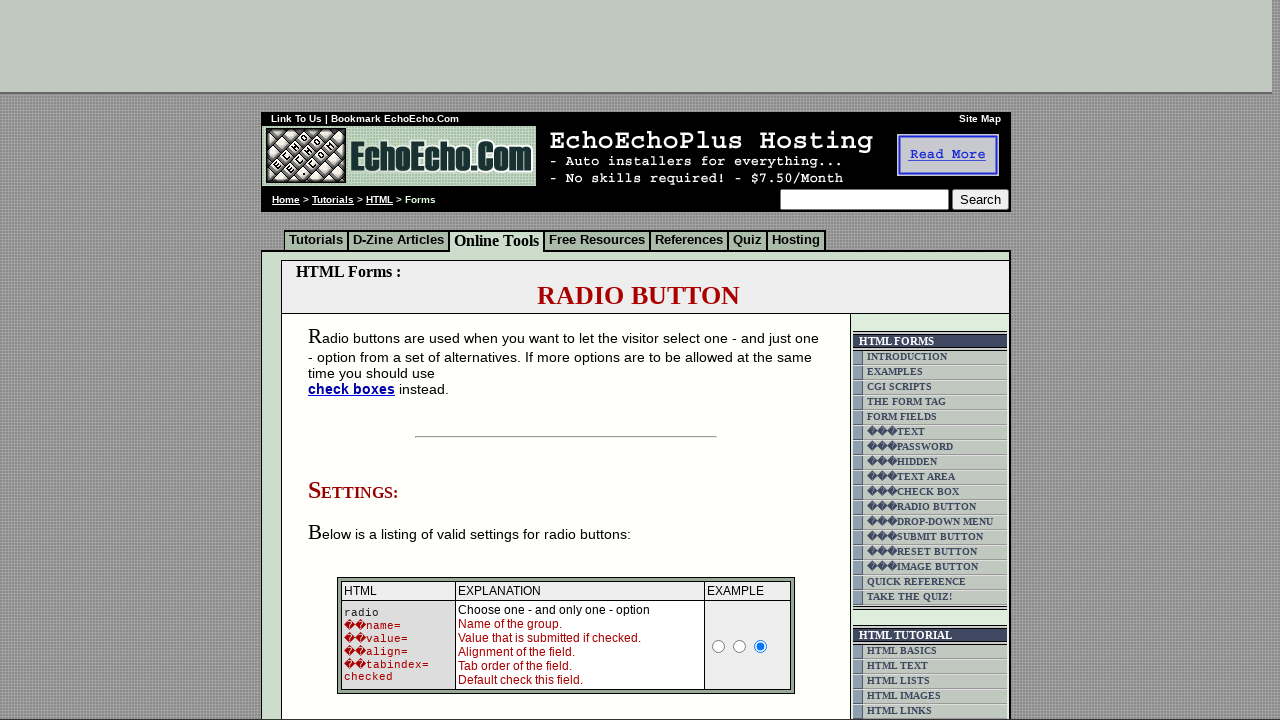

Located table element containing radio button groups
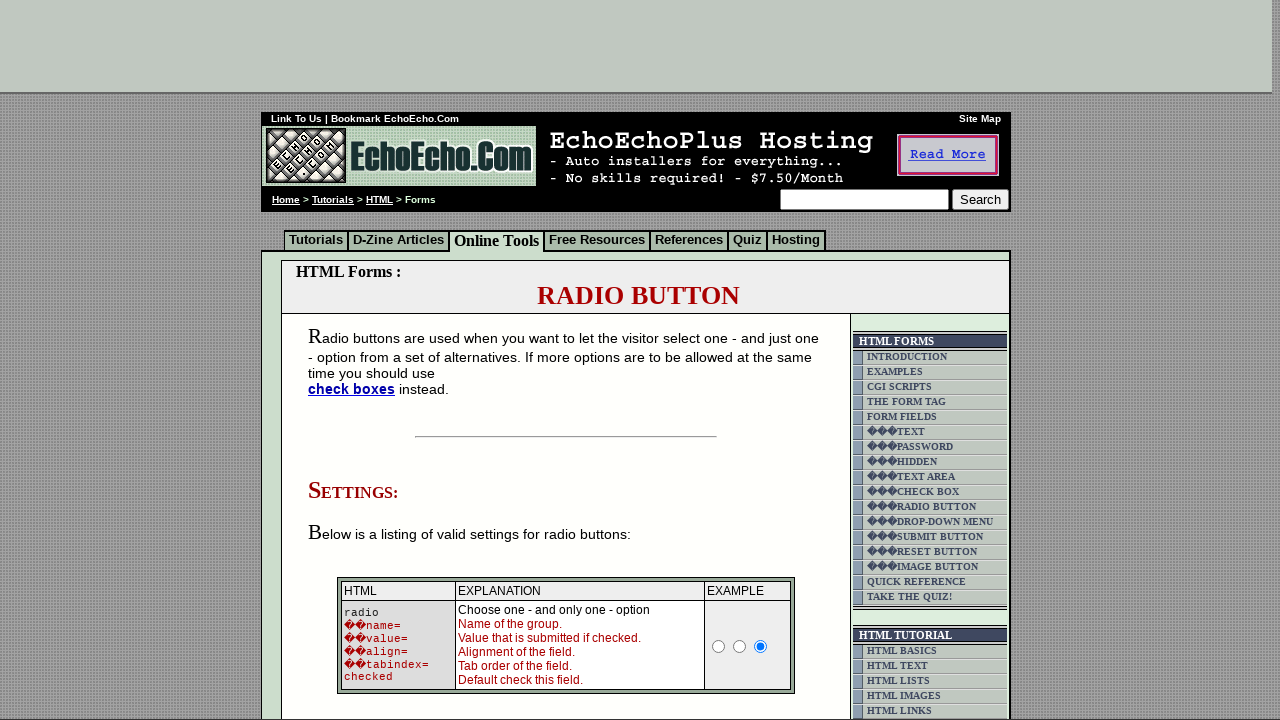

Retrieved all radio buttons from group1
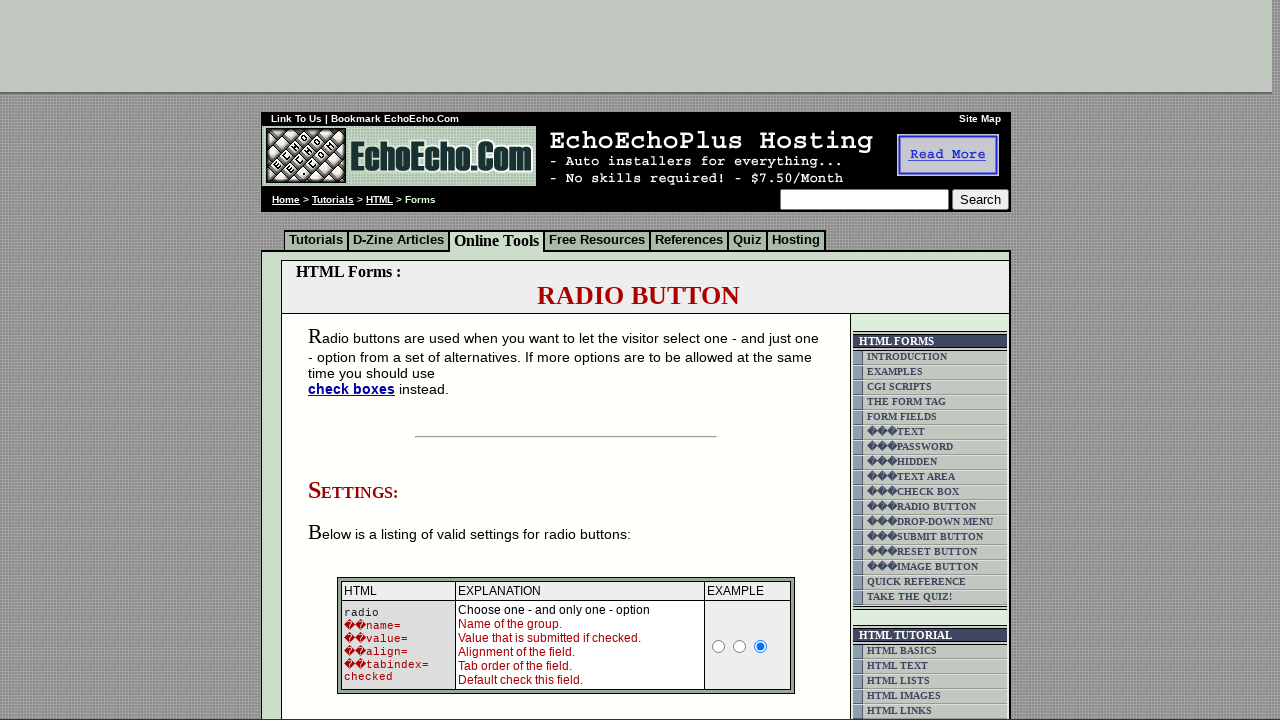

Clicked radio button 0 in group1 at (356, 360) on xpath=(//td[@class='table5'])[2] >> [name='group1'] >> nth=0
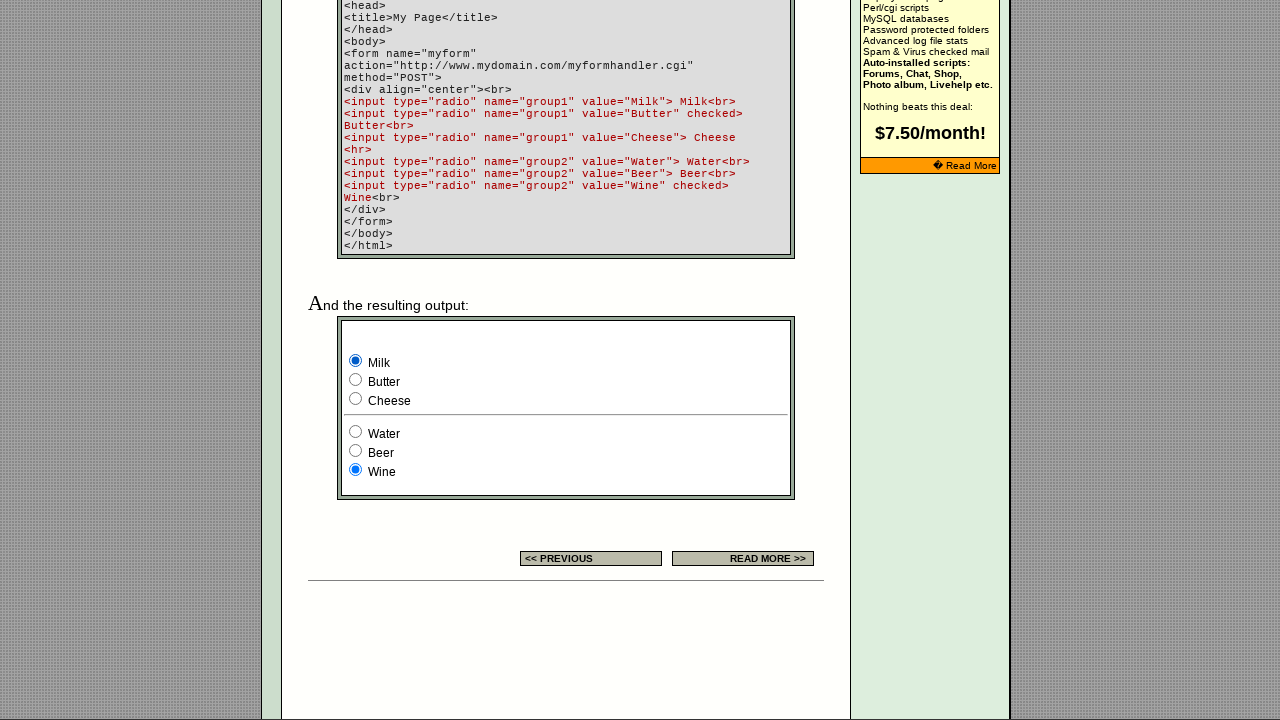

Retrieved value attribute 'Milk' for radio button 0 in group1
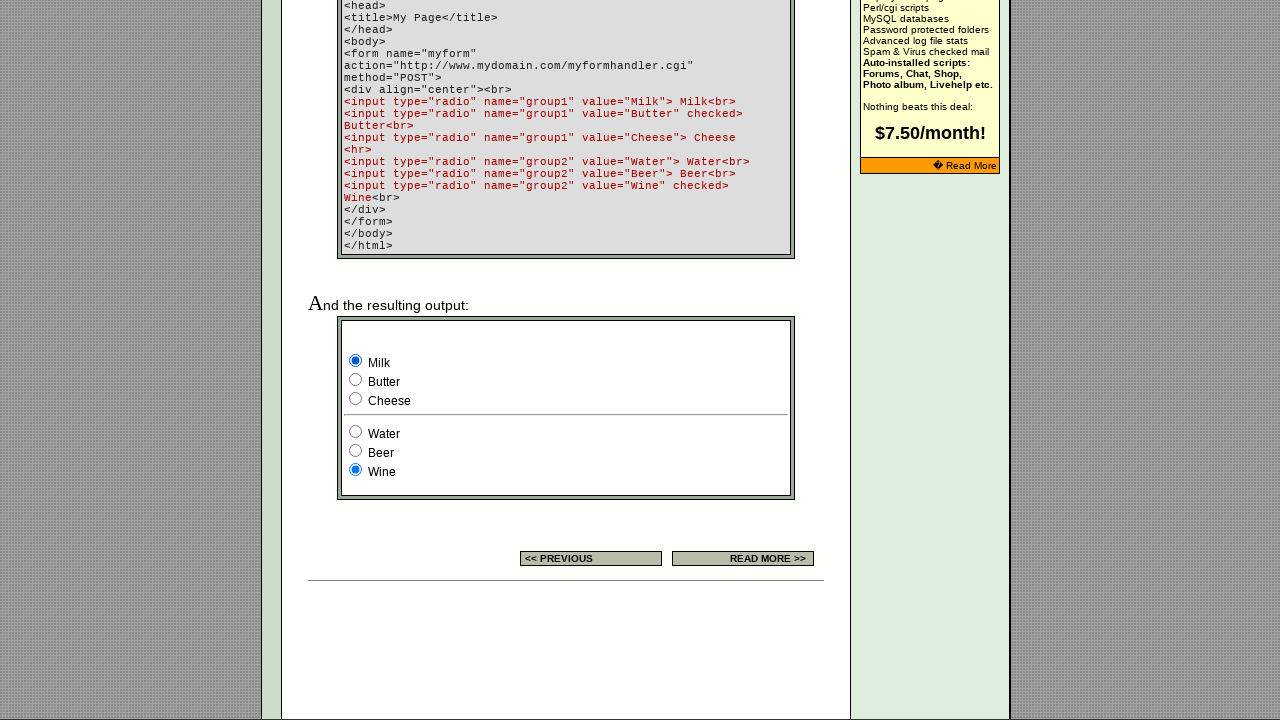

Retrieved checked status 'None' for radio button 0 in group1
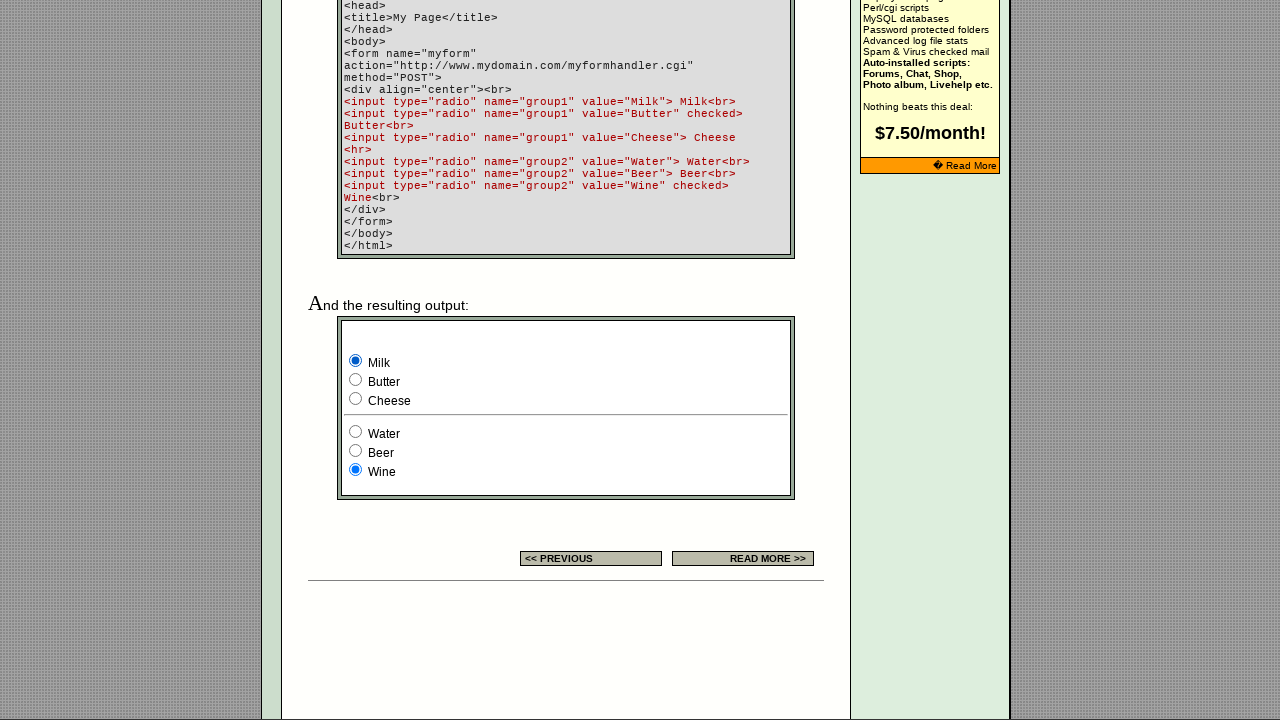

Retrieved value attribute 'Butter' for radio button 1 in group1
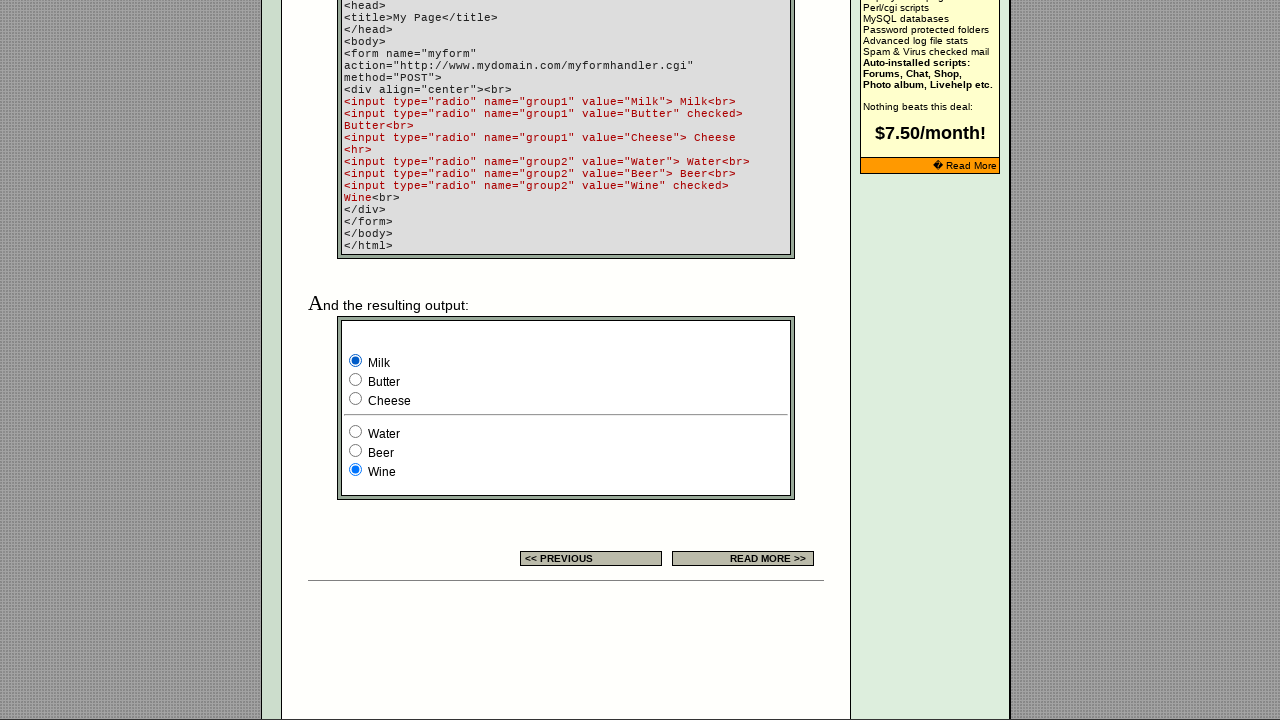

Retrieved checked status '' for radio button 1 in group1
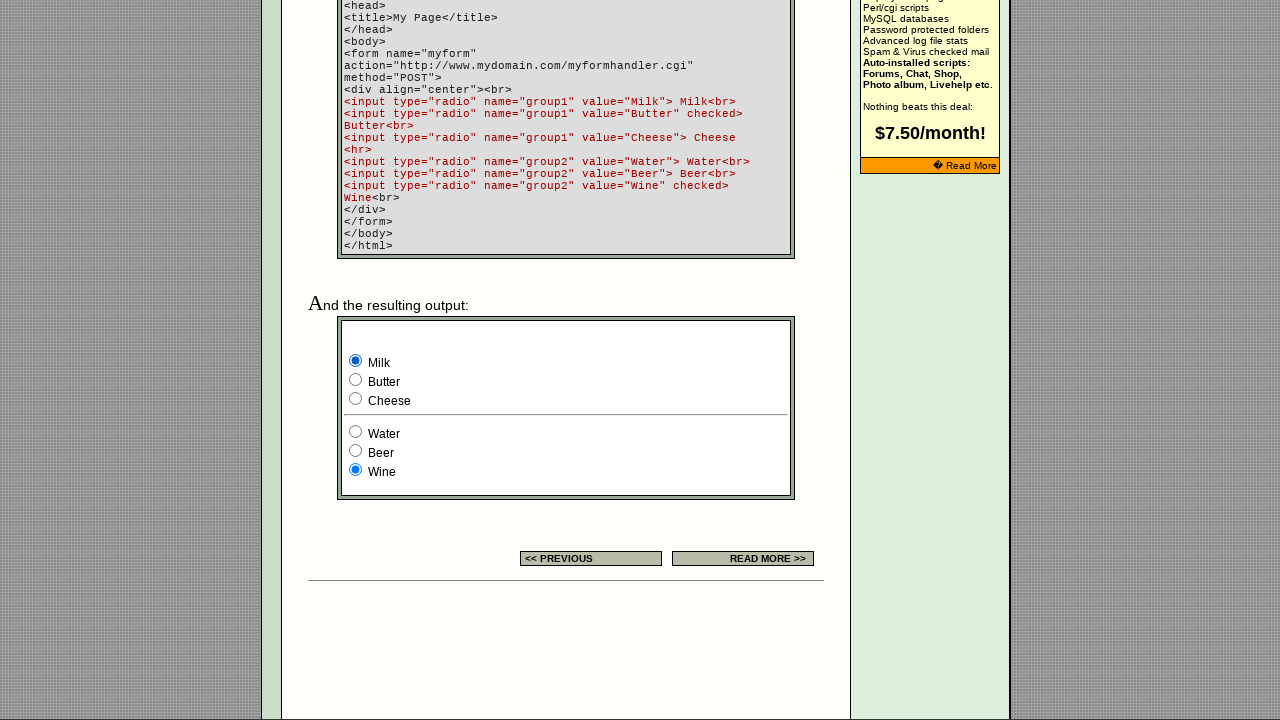

Retrieved value attribute 'Cheese' for radio button 2 in group1
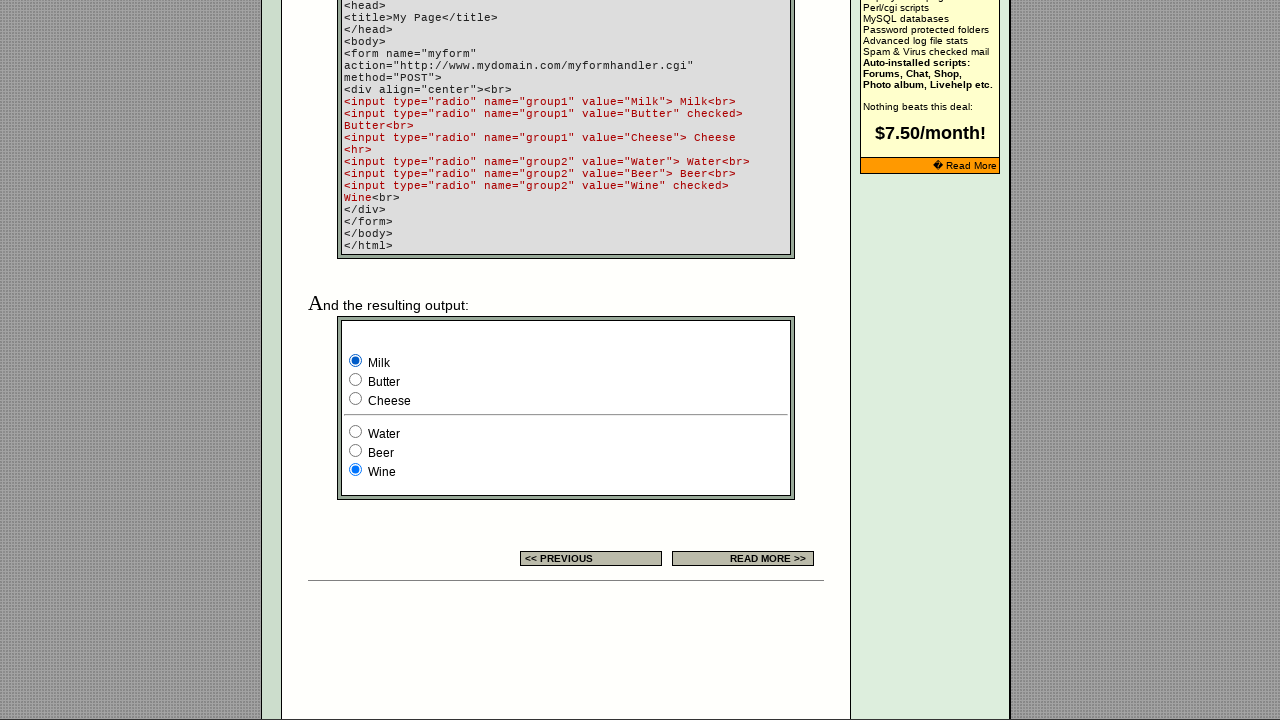

Retrieved checked status 'None' for radio button 2 in group1
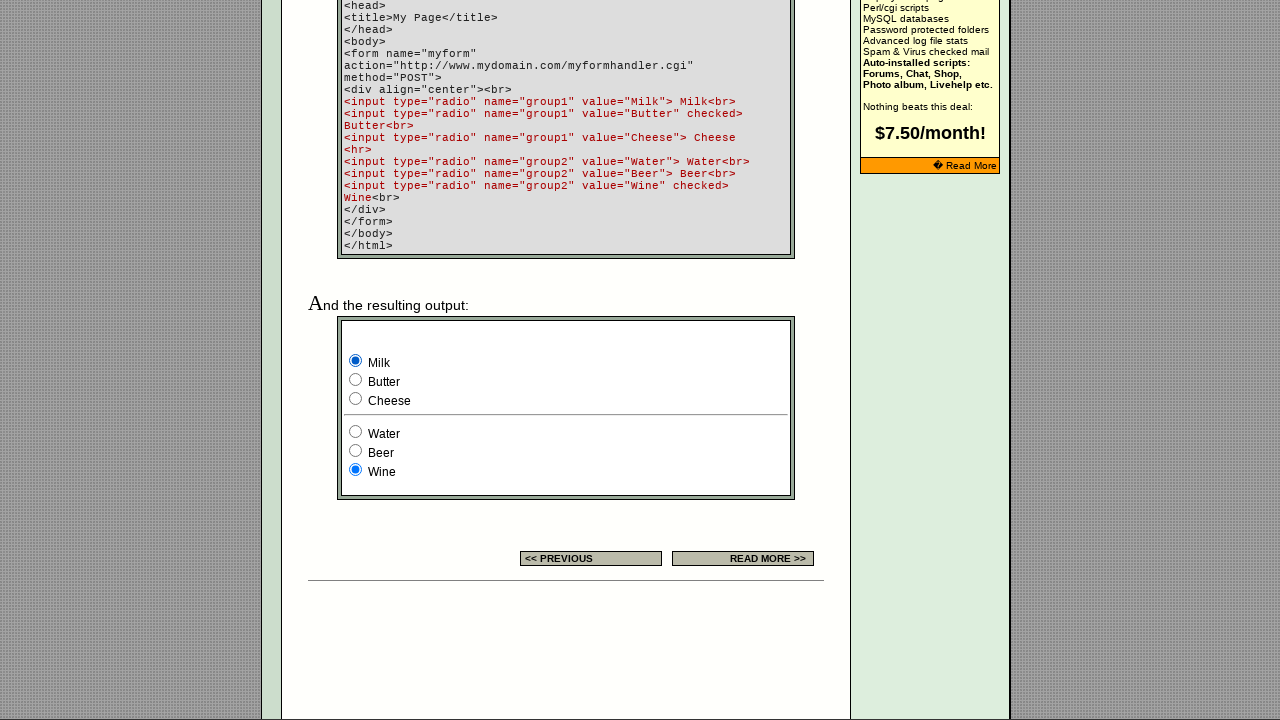

Clicked radio button 1 in group1 at (356, 380) on xpath=(//td[@class='table5'])[2] >> [name='group1'] >> nth=1
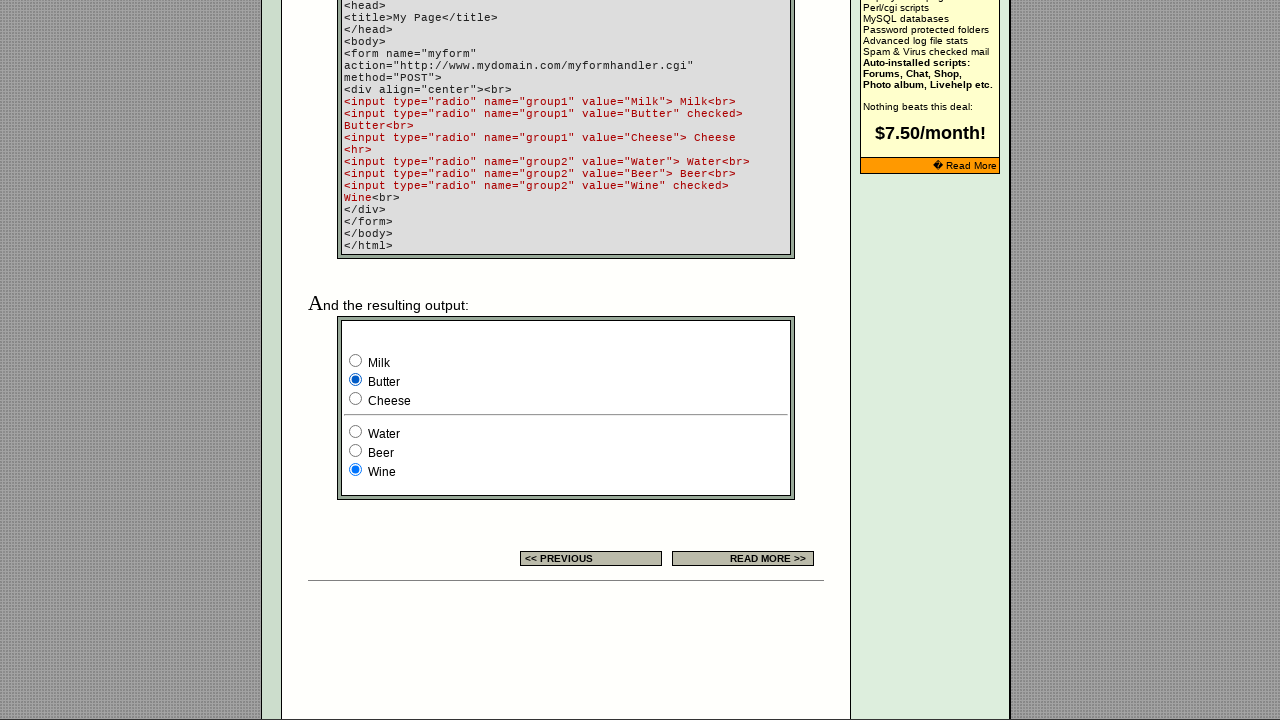

Retrieved value attribute 'Milk' for radio button 0 in group1
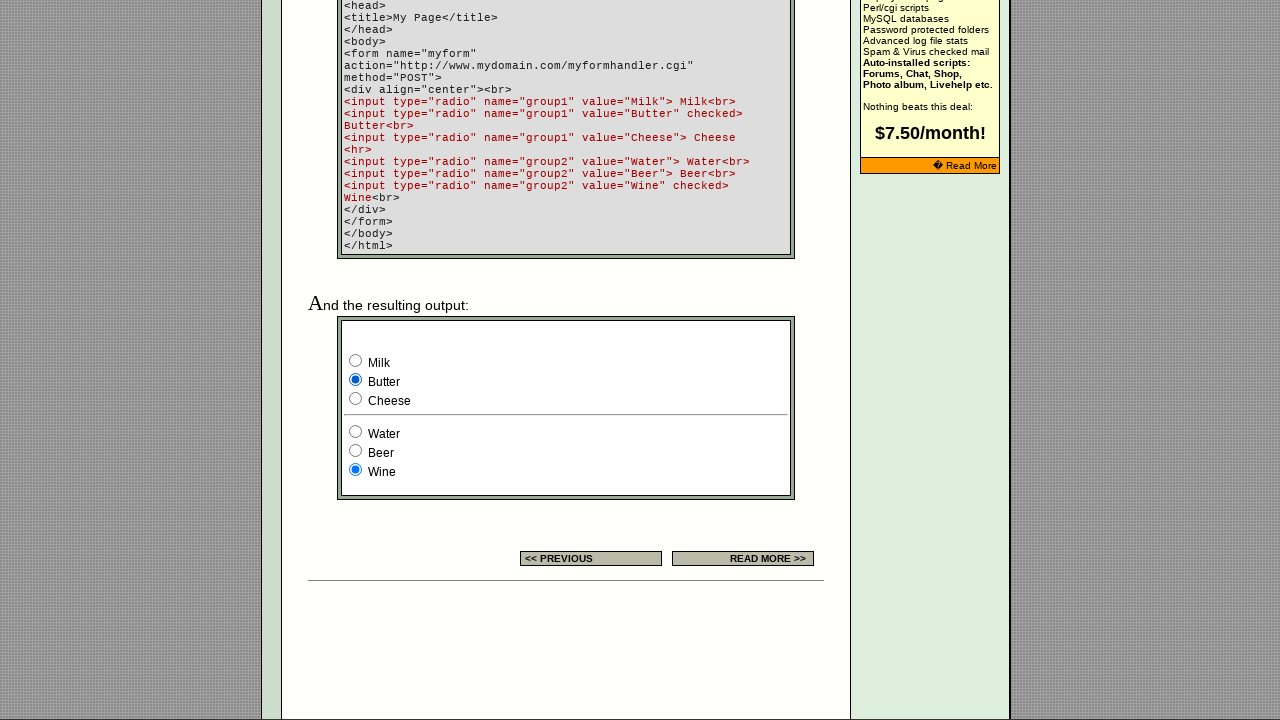

Retrieved checked status 'None' for radio button 0 in group1
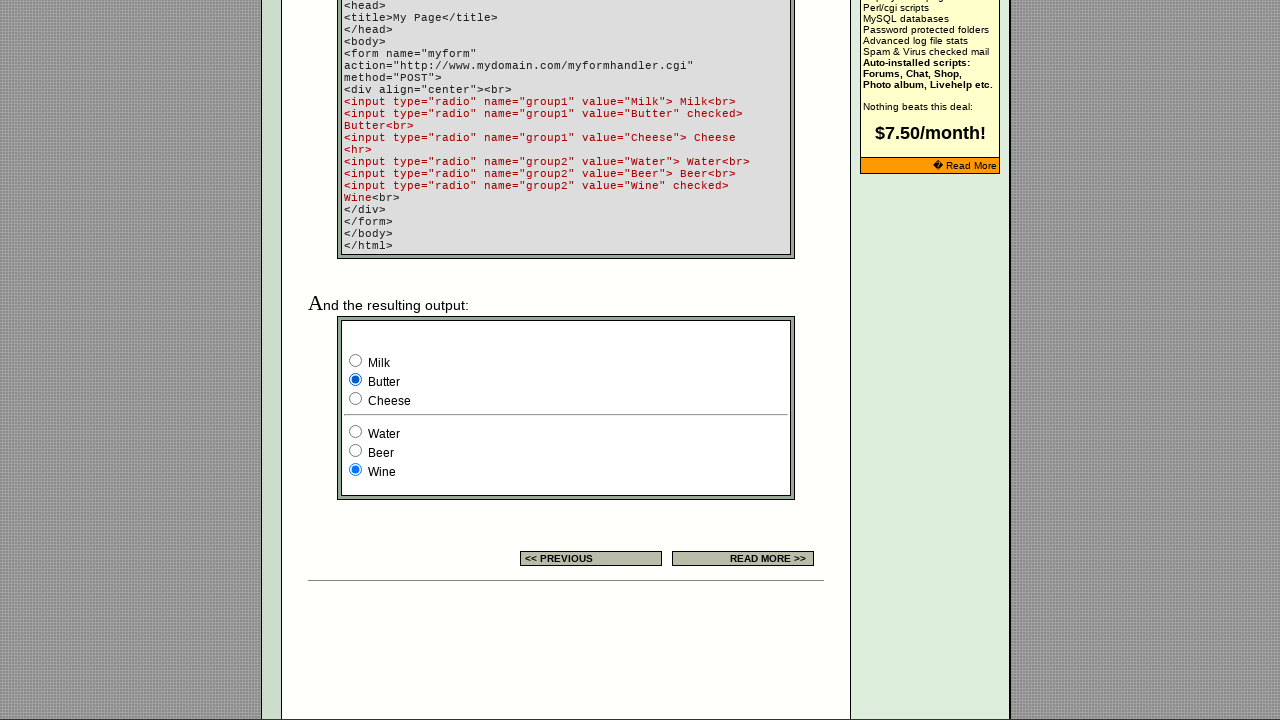

Retrieved value attribute 'Butter' for radio button 1 in group1
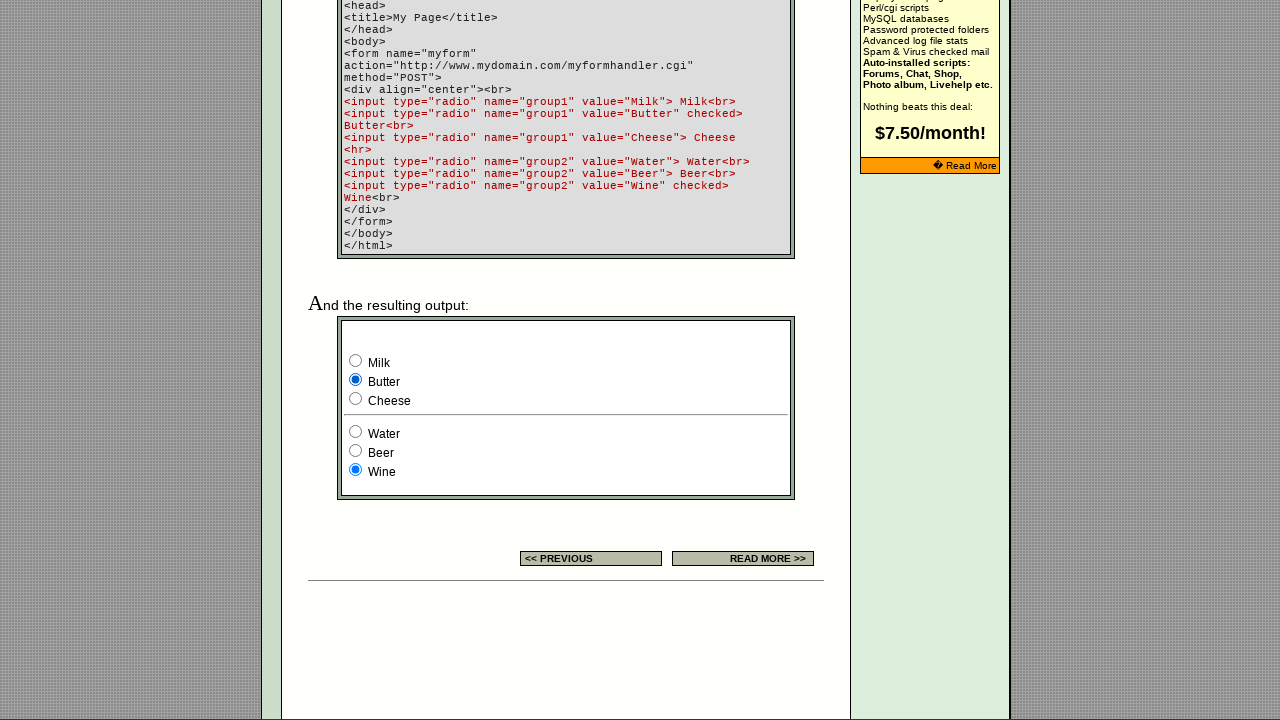

Retrieved checked status '' for radio button 1 in group1
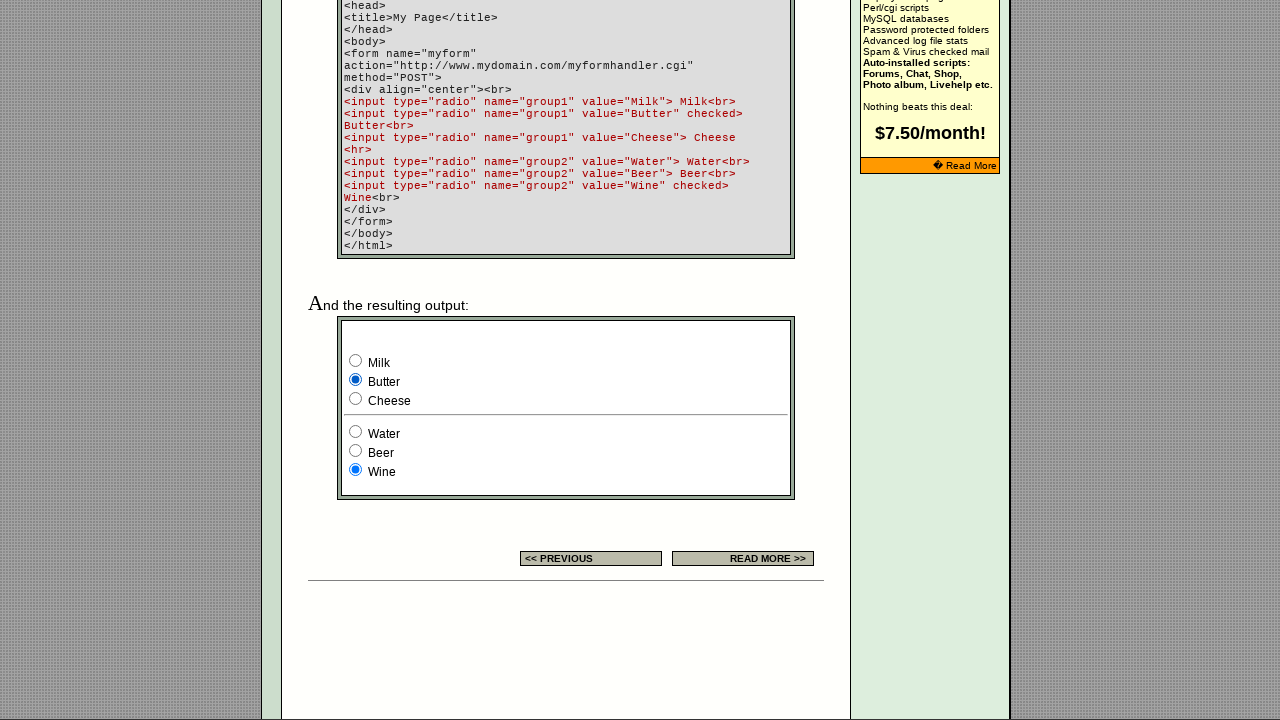

Retrieved value attribute 'Cheese' for radio button 2 in group1
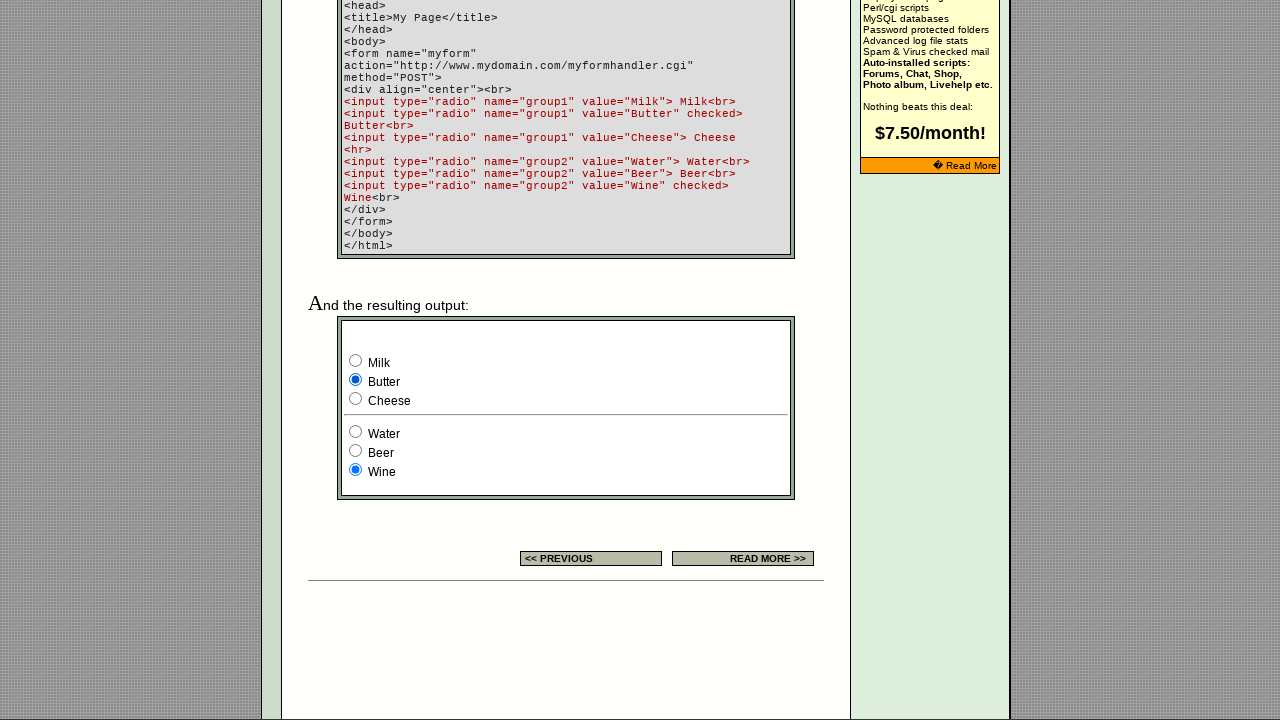

Retrieved checked status 'None' for radio button 2 in group1
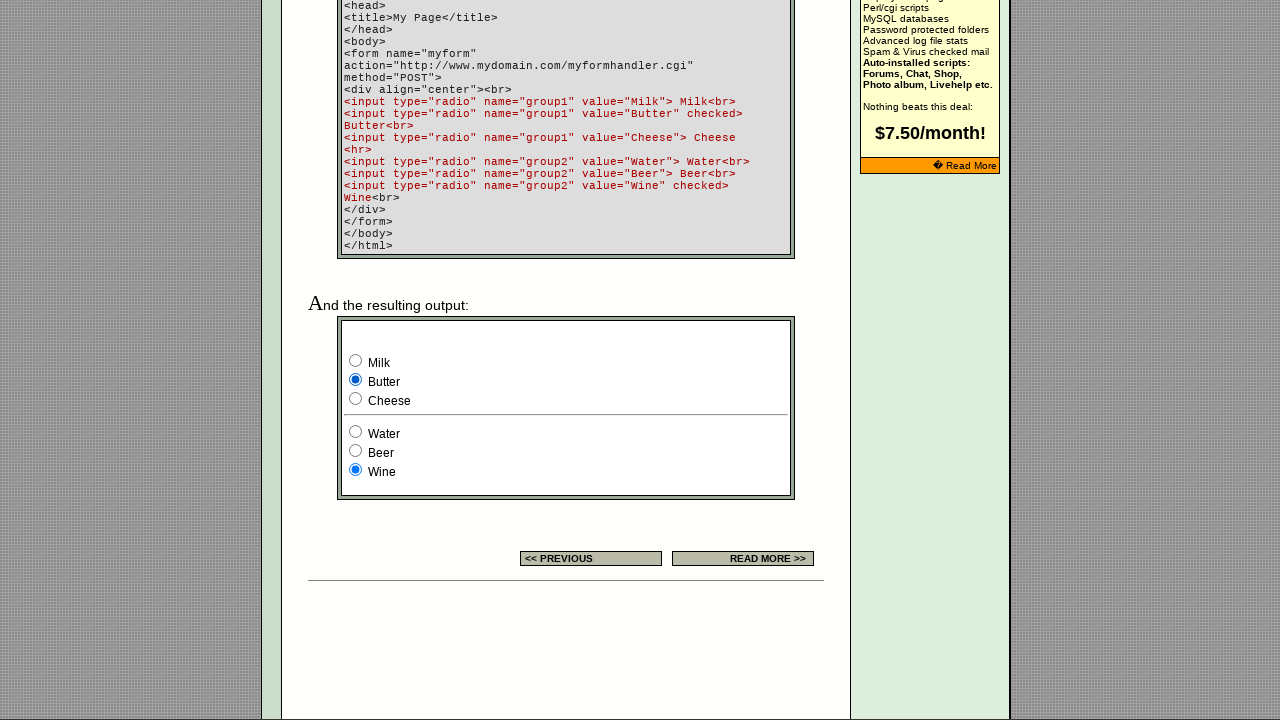

Clicked radio button 2 in group1 at (356, 398) on xpath=(//td[@class='table5'])[2] >> [name='group1'] >> nth=2
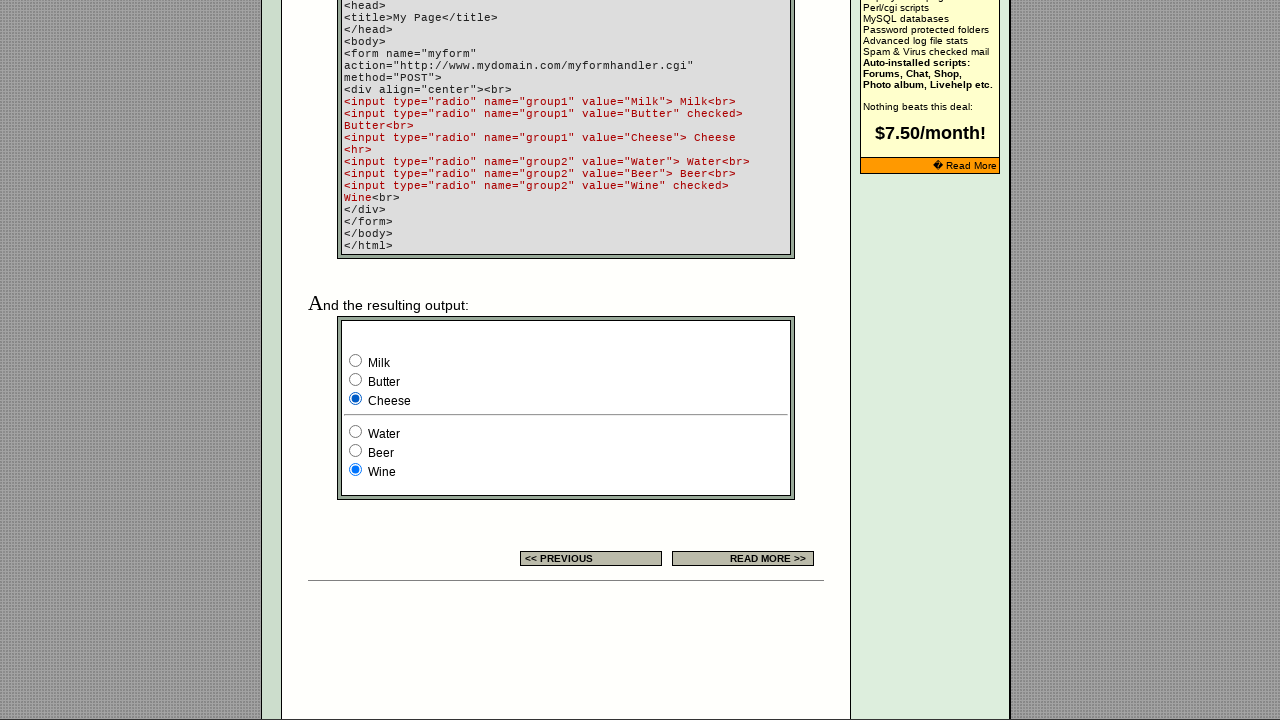

Retrieved value attribute 'Milk' for radio button 0 in group1
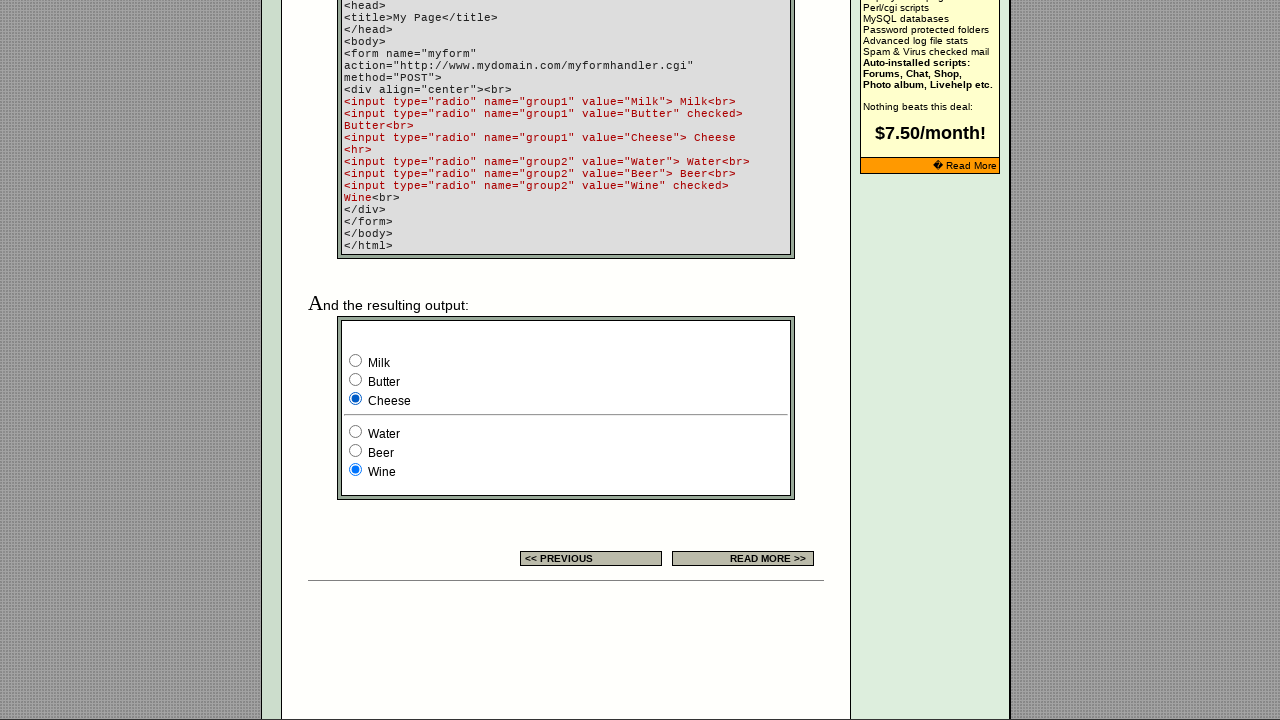

Retrieved checked status 'None' for radio button 0 in group1
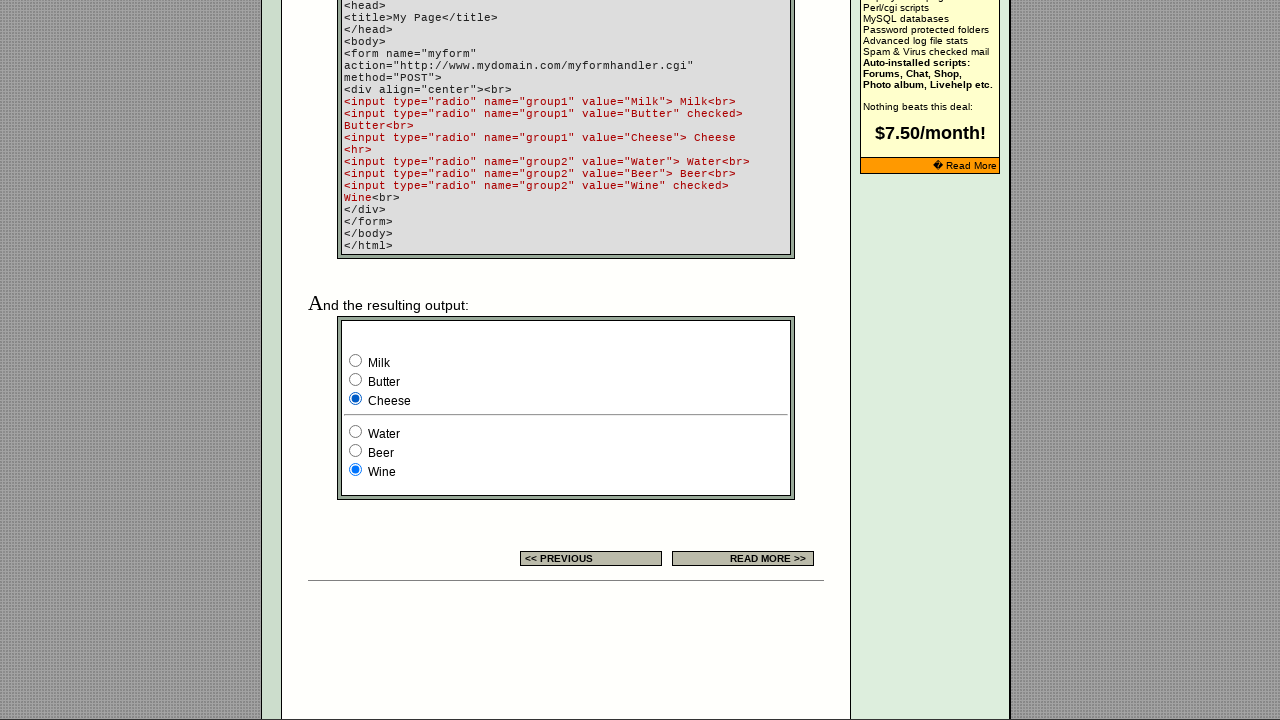

Retrieved value attribute 'Butter' for radio button 1 in group1
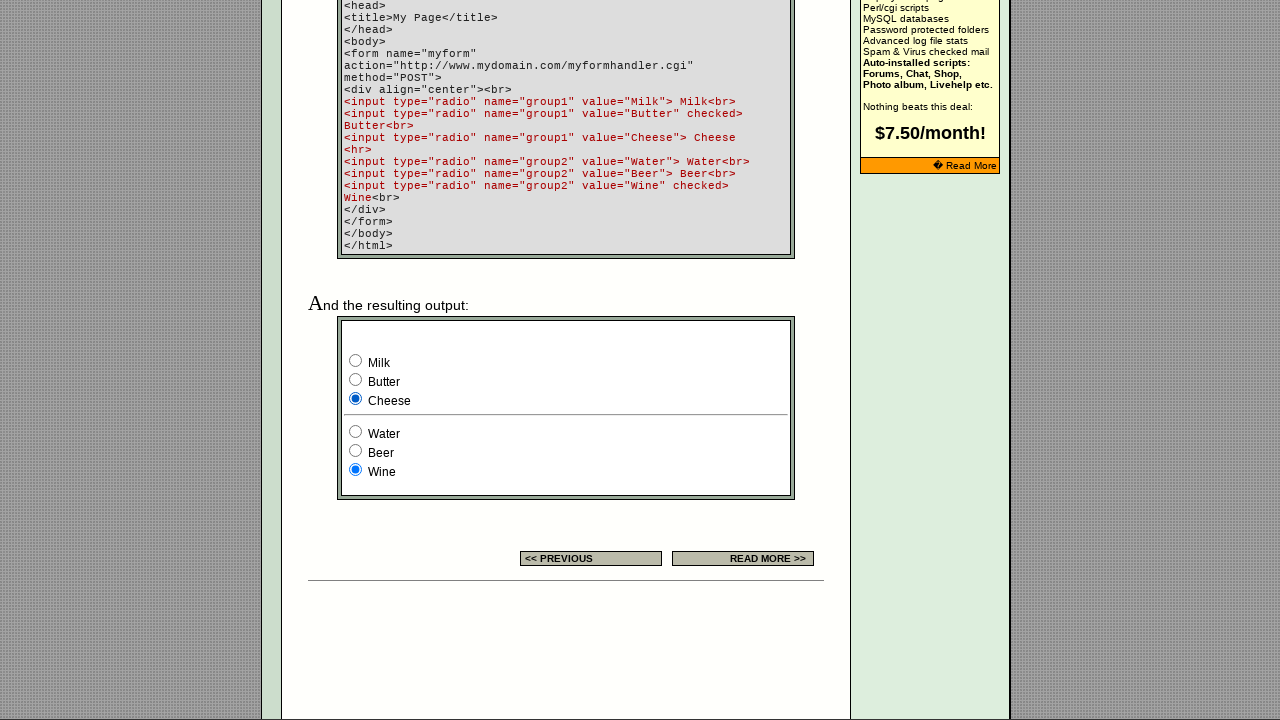

Retrieved checked status '' for radio button 1 in group1
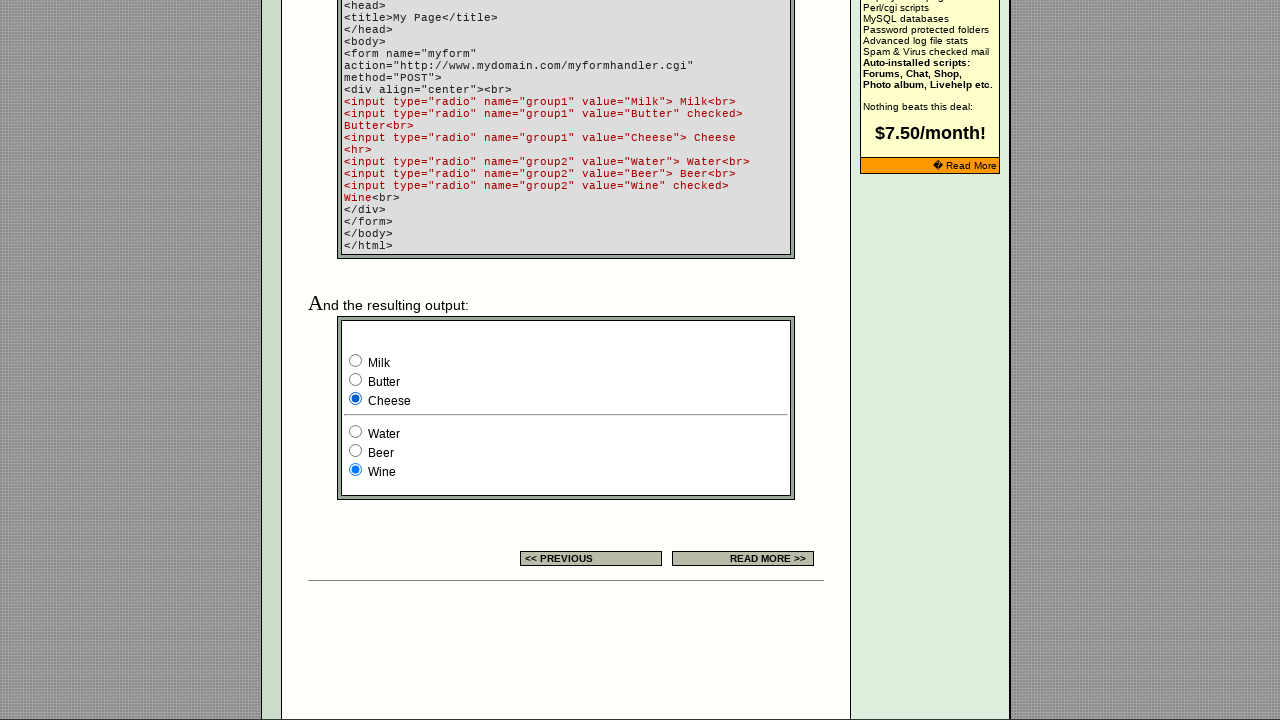

Retrieved value attribute 'Cheese' for radio button 2 in group1
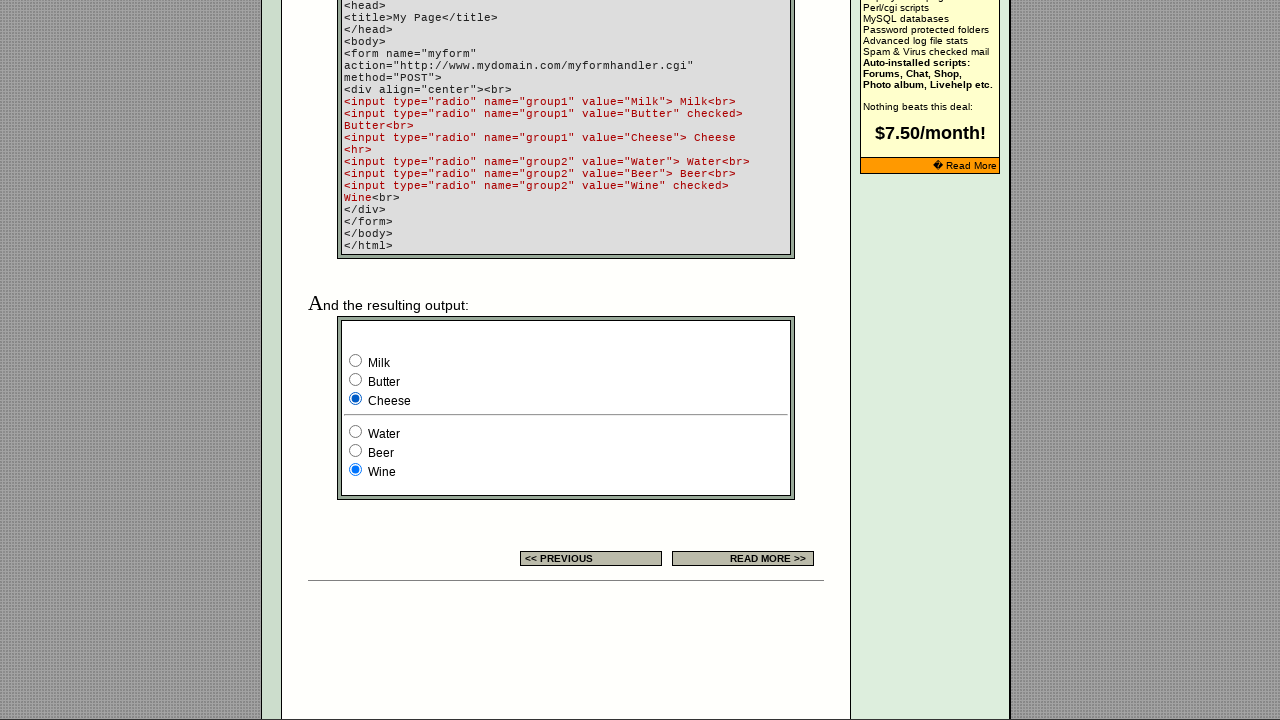

Retrieved checked status 'None' for radio button 2 in group1
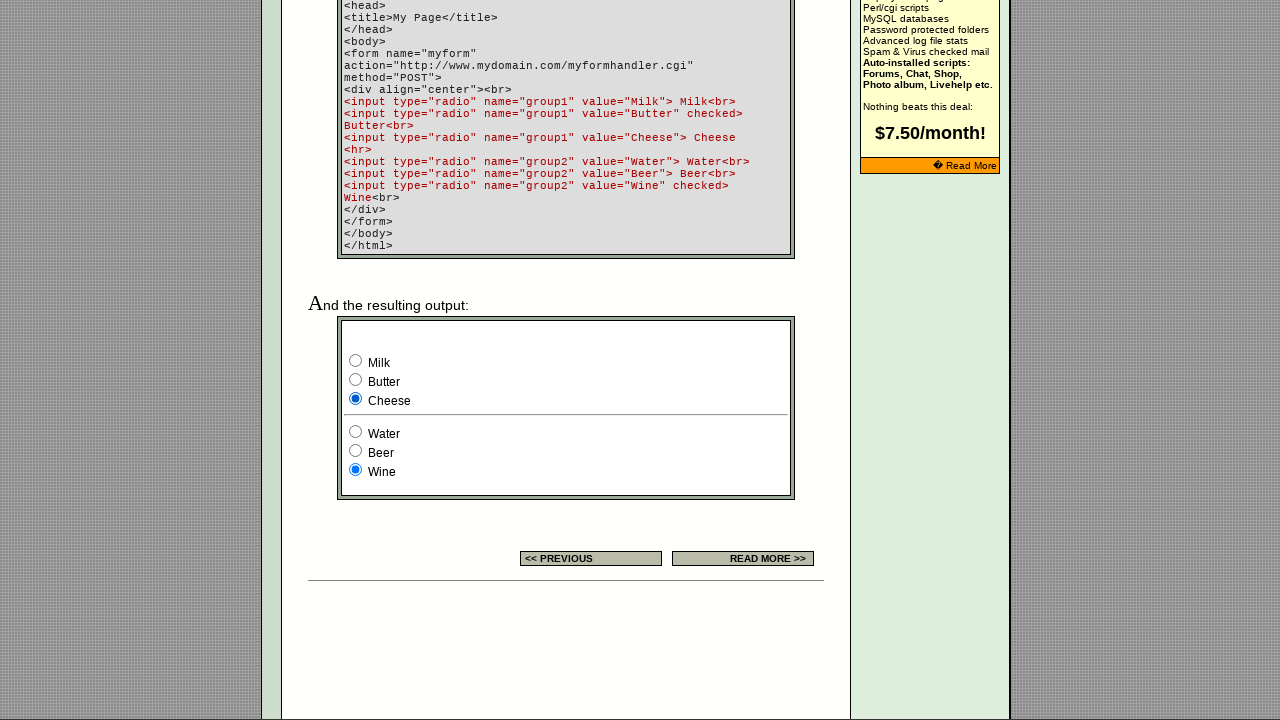

Retrieved all radio buttons from group2
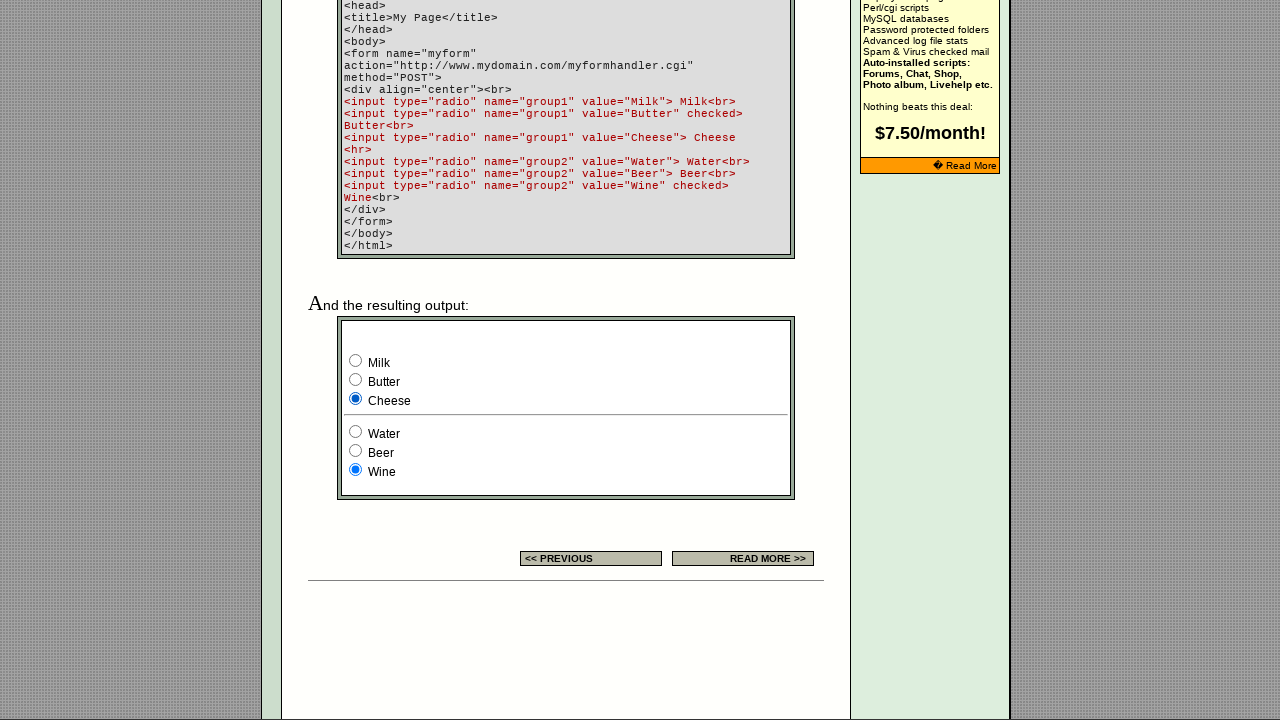

Clicked radio button 0 in group2 at (356, 432) on xpath=(//td[@class='table5'])[2] >> [name='group2'] >> nth=0
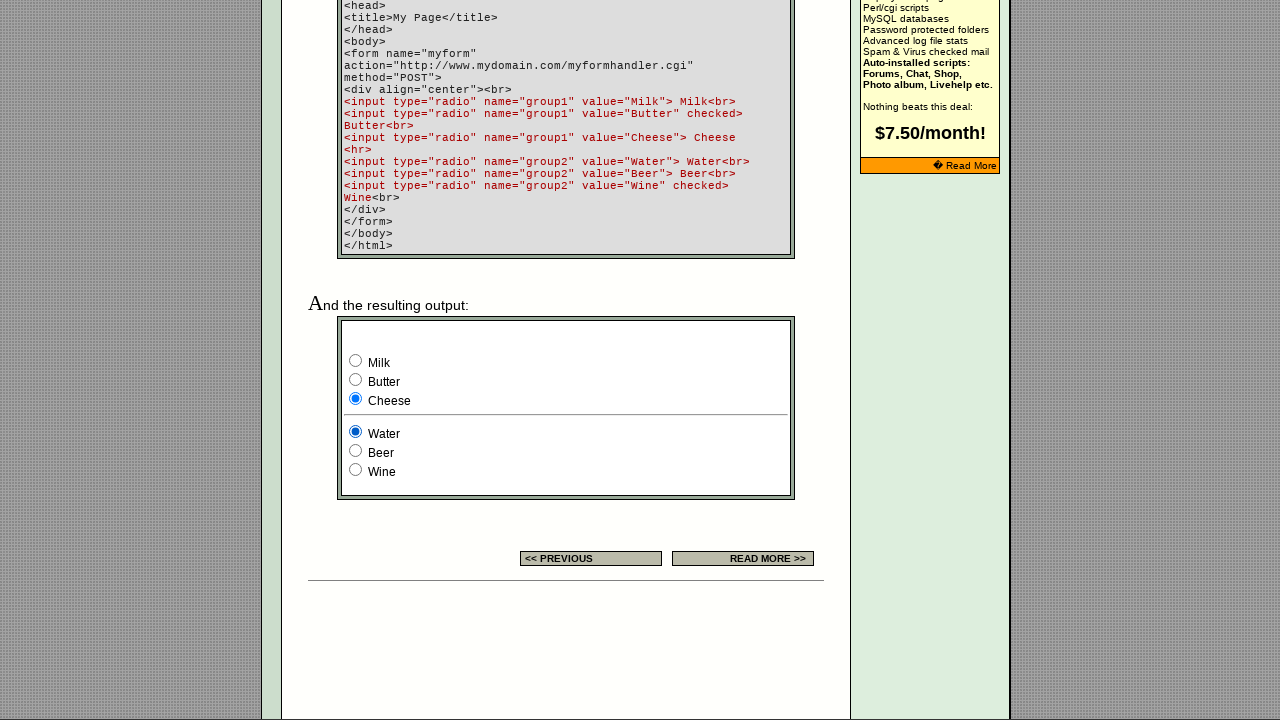

Retrieved value attribute 'Water' for radio button 0 in group2
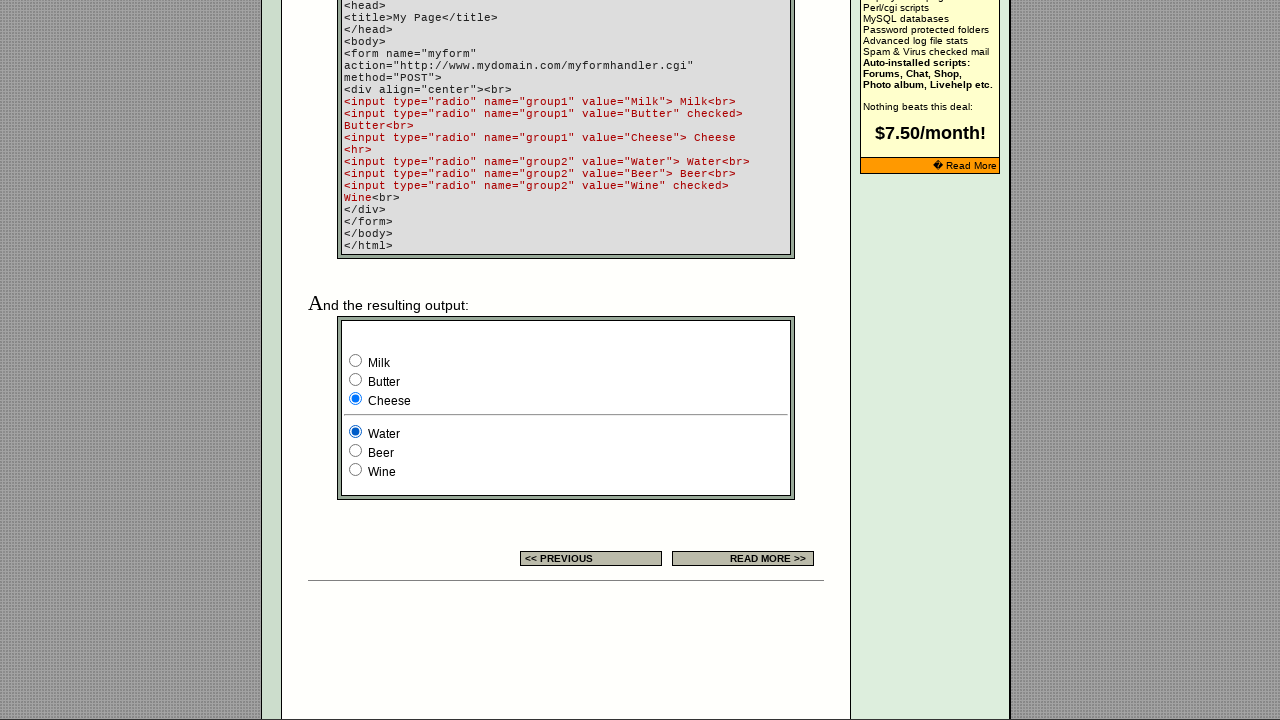

Retrieved checked status 'None' for radio button 0 in group2
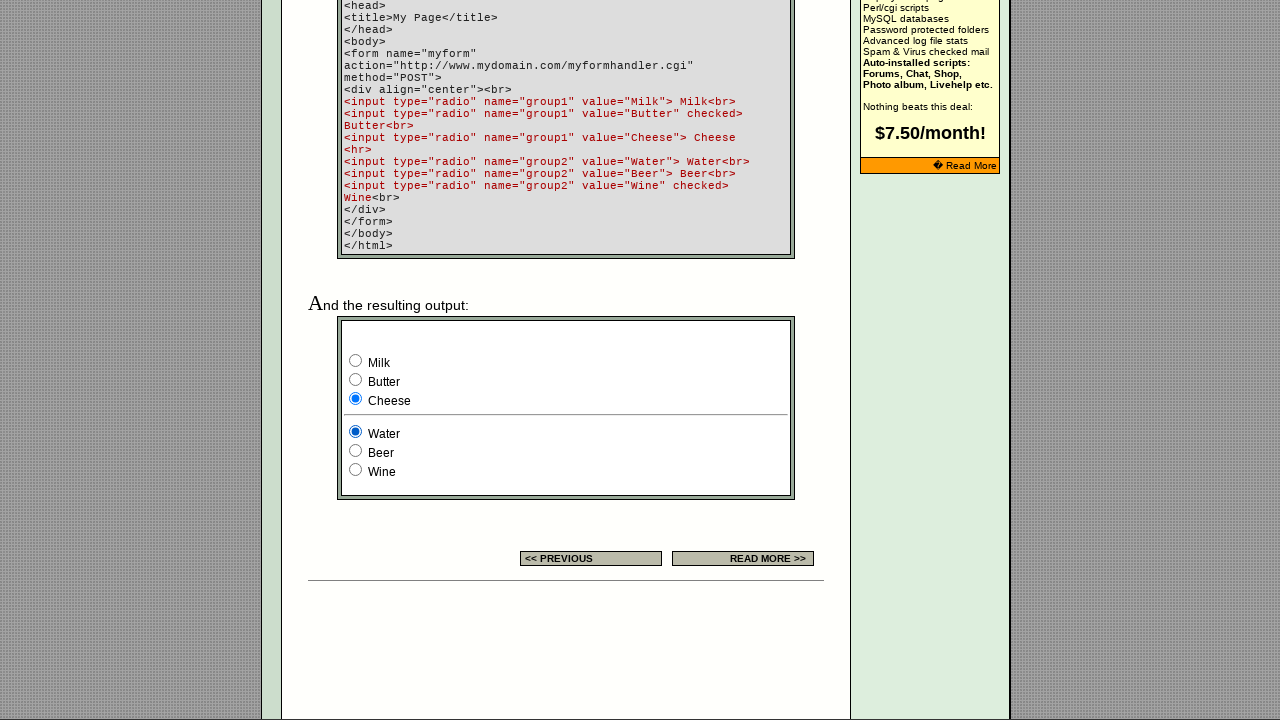

Retrieved value attribute 'Beer' for radio button 1 in group2
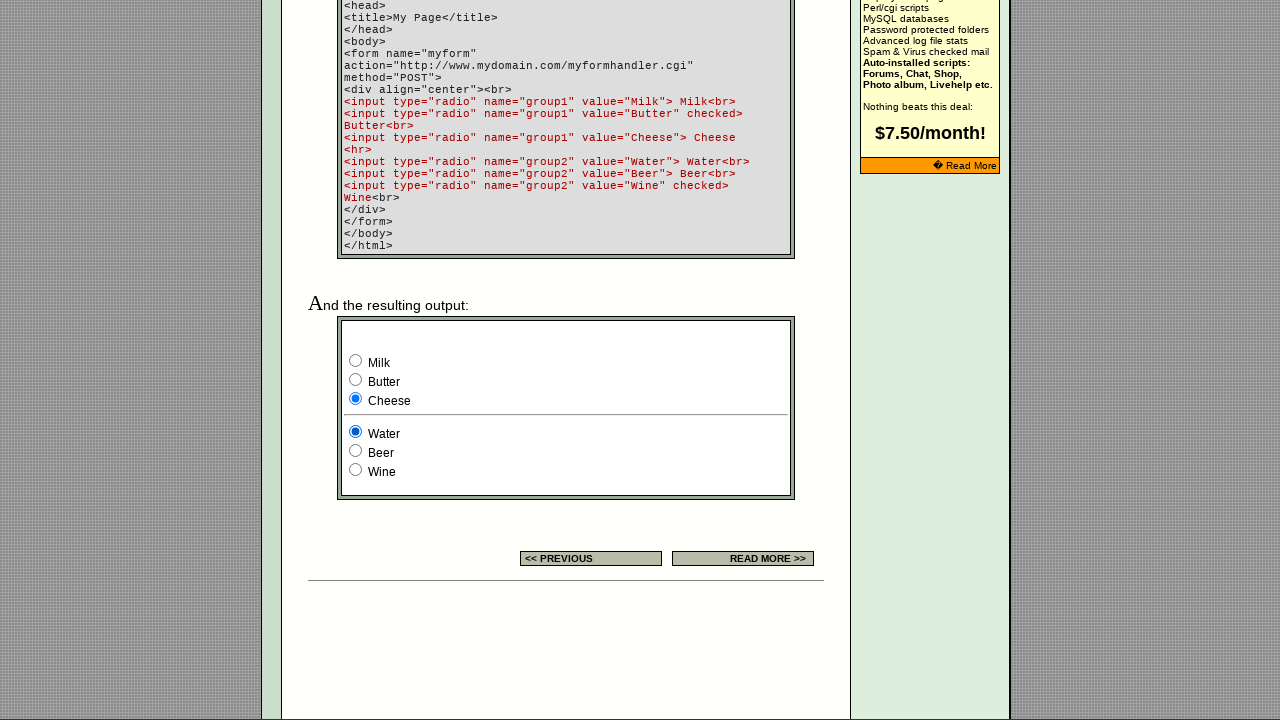

Retrieved checked status 'None' for radio button 1 in group2
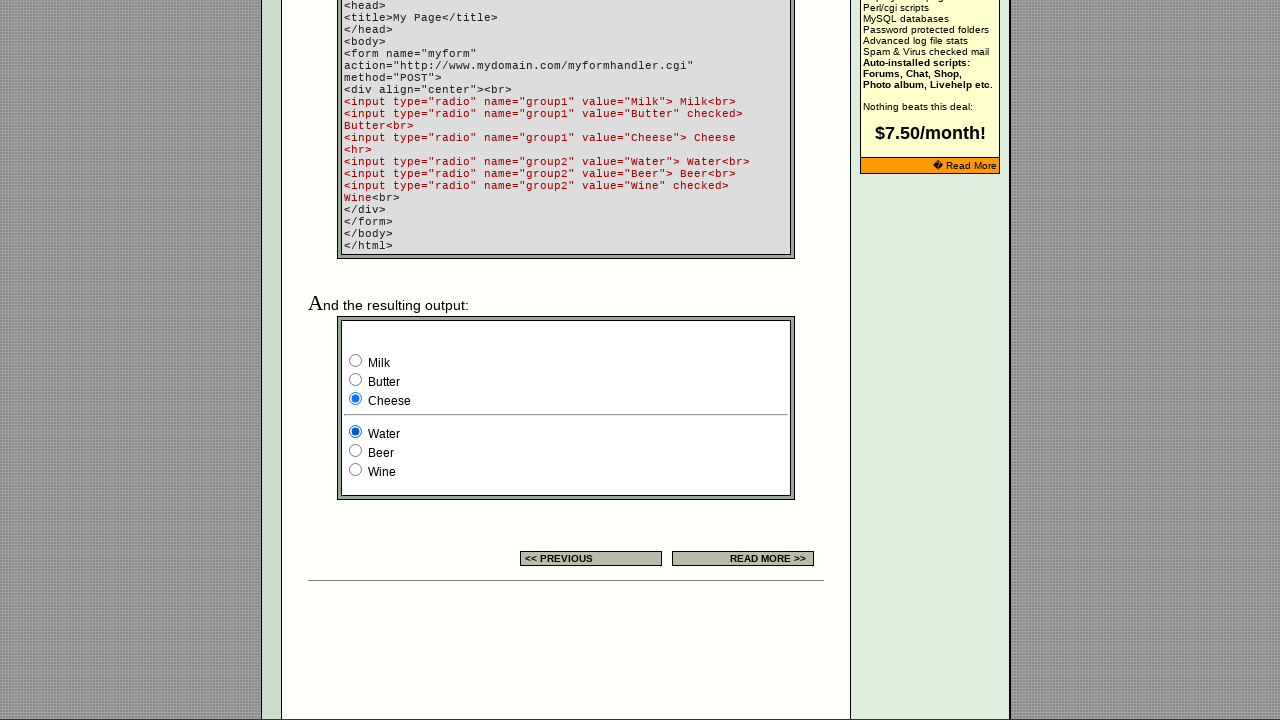

Retrieved value attribute 'Wine' for radio button 2 in group2
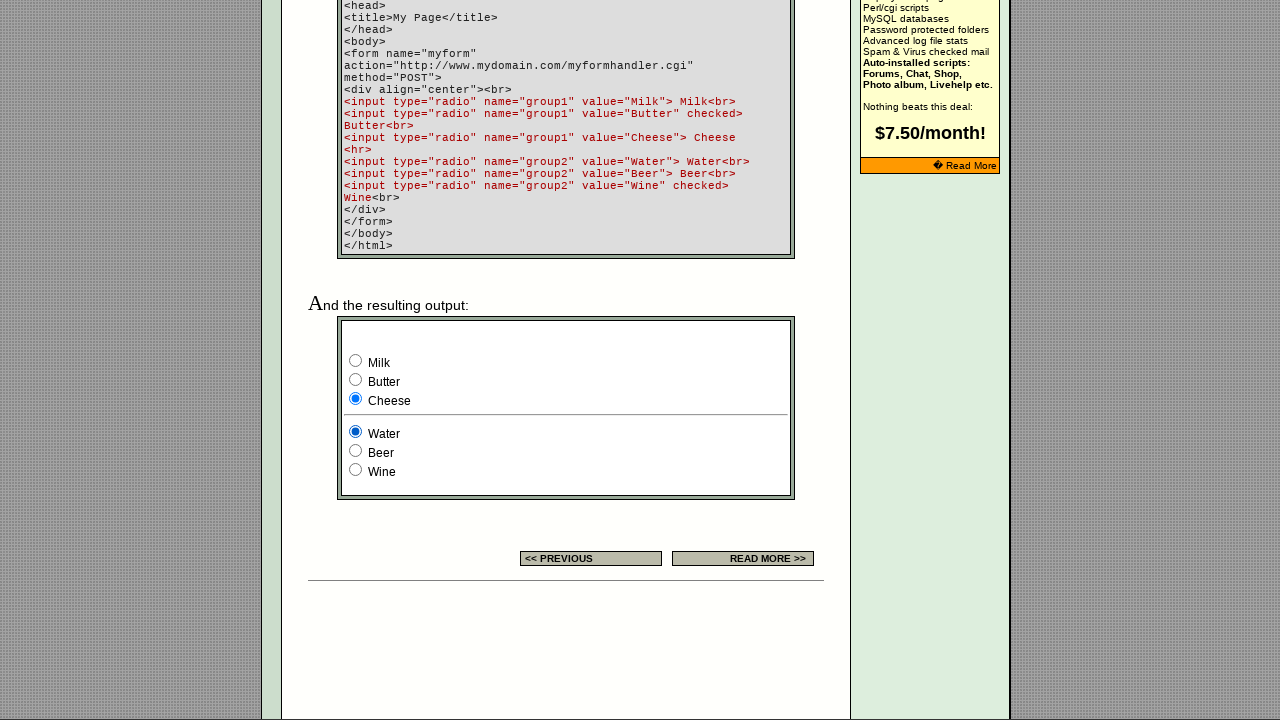

Retrieved checked status '' for radio button 2 in group2
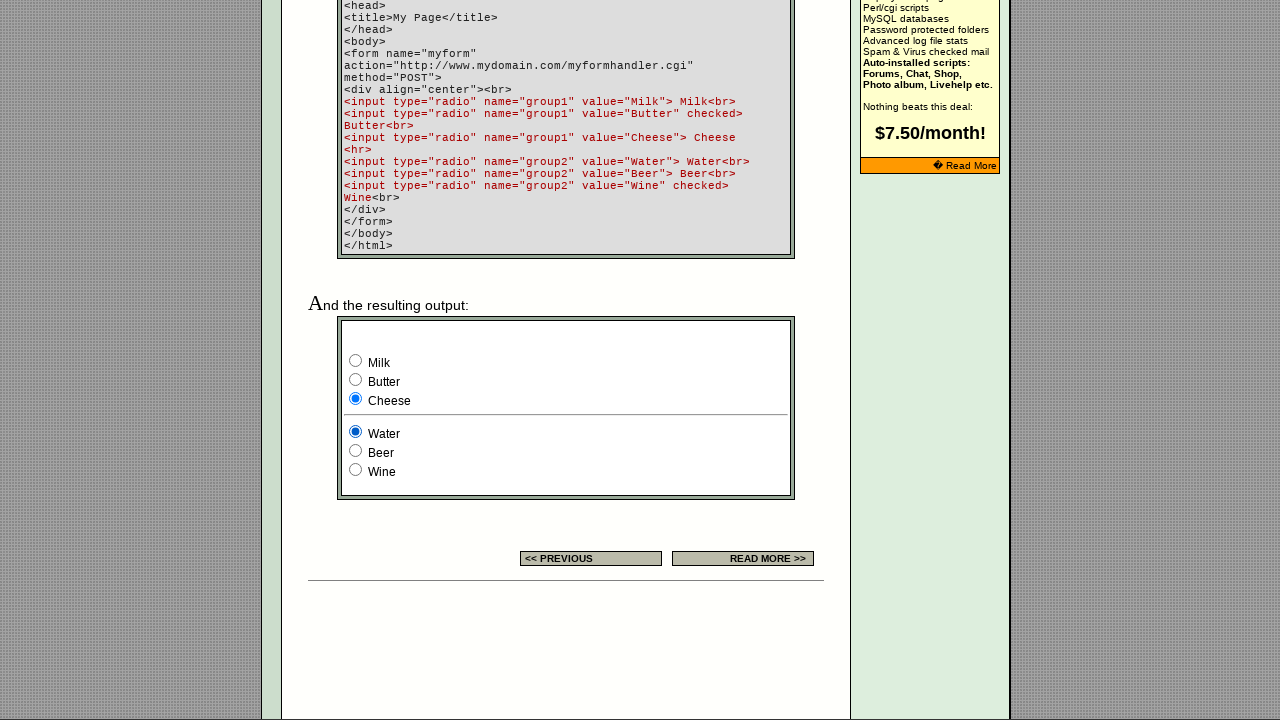

Clicked radio button 1 in group2 at (356, 450) on xpath=(//td[@class='table5'])[2] >> [name='group2'] >> nth=1
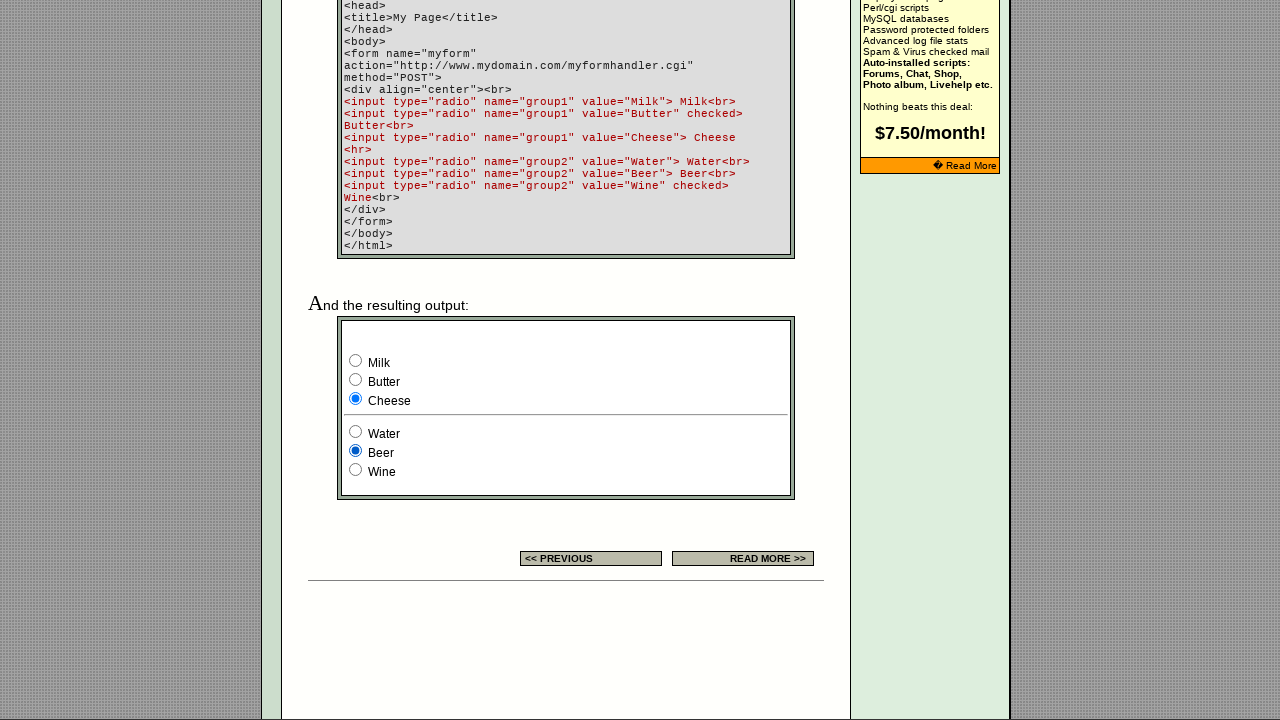

Retrieved value attribute 'Water' for radio button 0 in group2
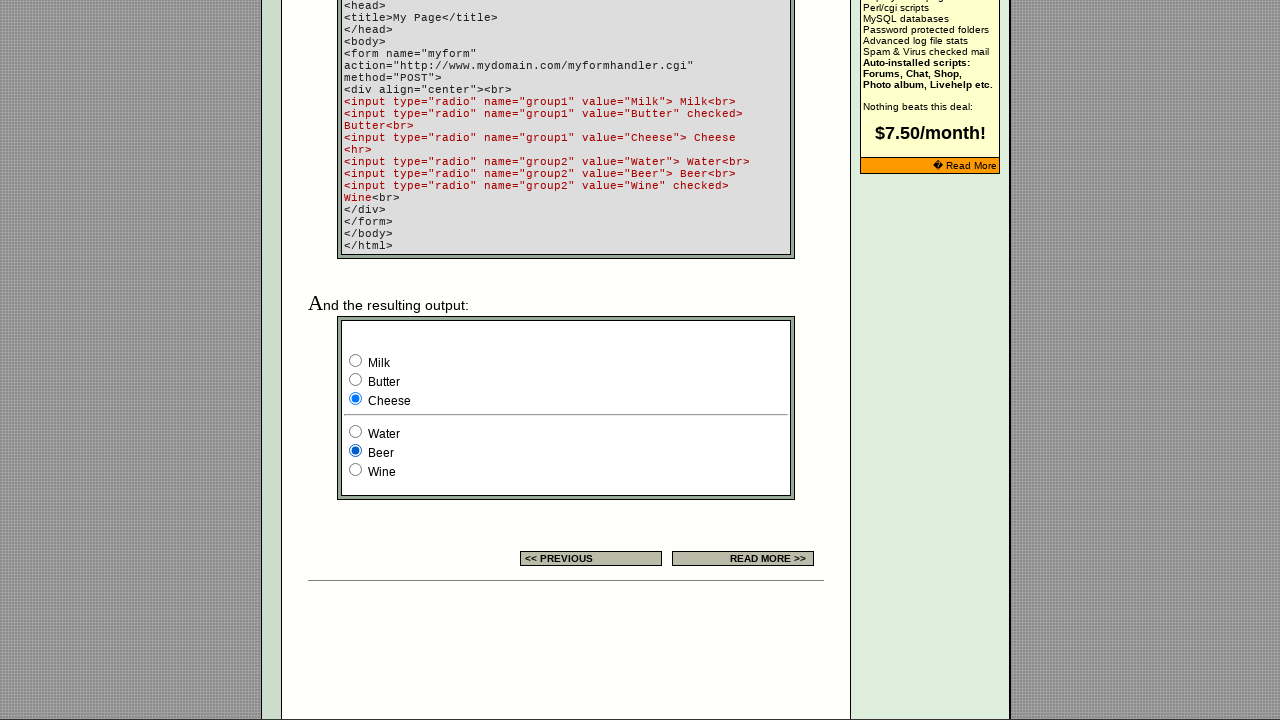

Retrieved checked status 'None' for radio button 0 in group2
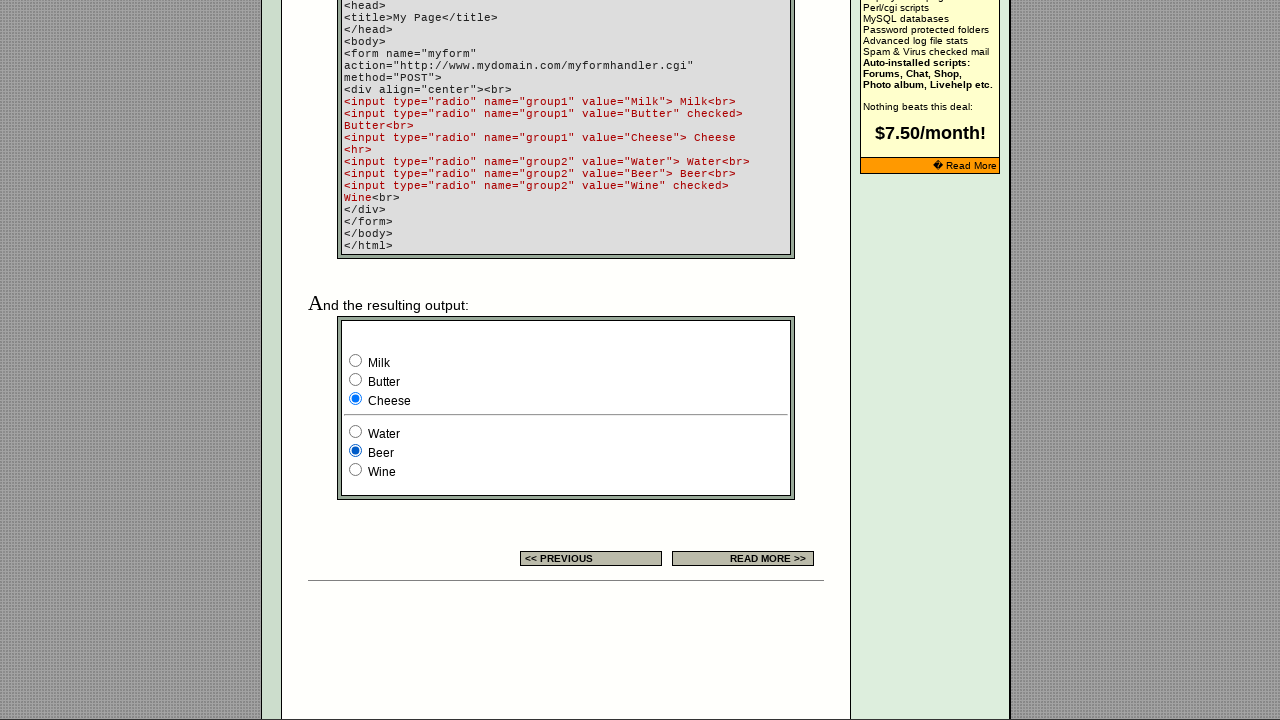

Retrieved value attribute 'Beer' for radio button 1 in group2
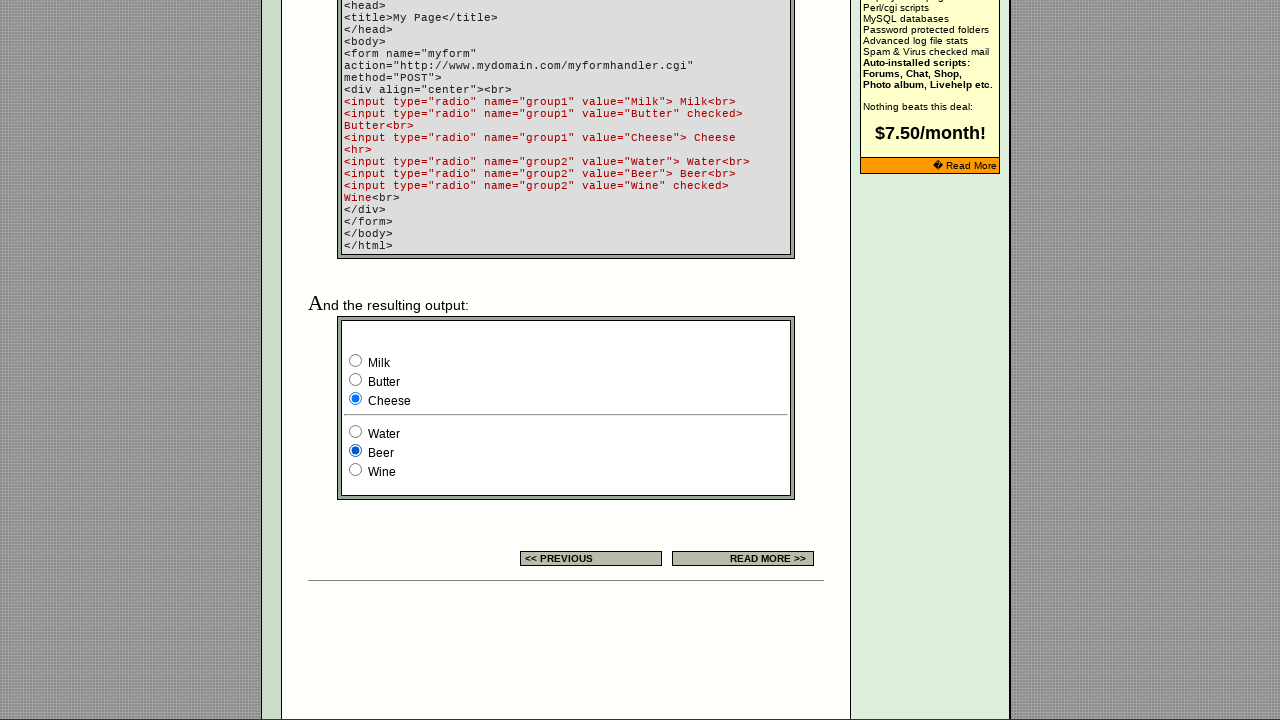

Retrieved checked status 'None' for radio button 1 in group2
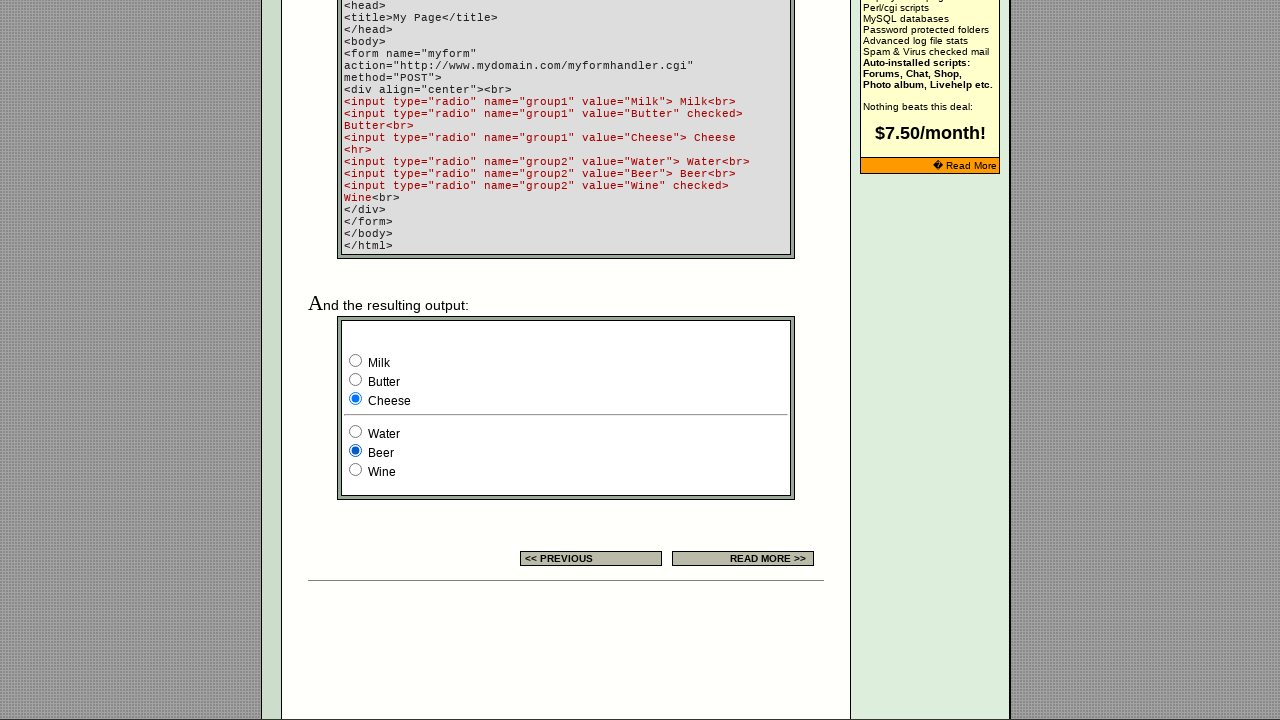

Retrieved value attribute 'Wine' for radio button 2 in group2
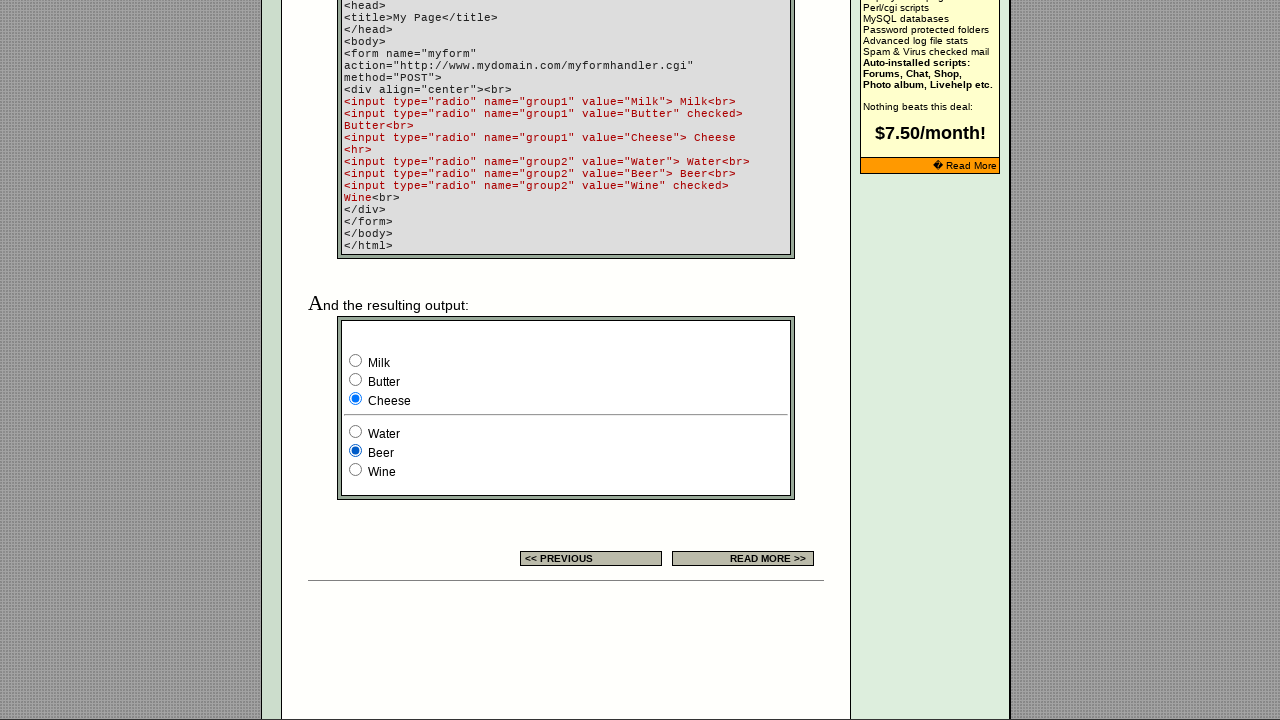

Retrieved checked status '' for radio button 2 in group2
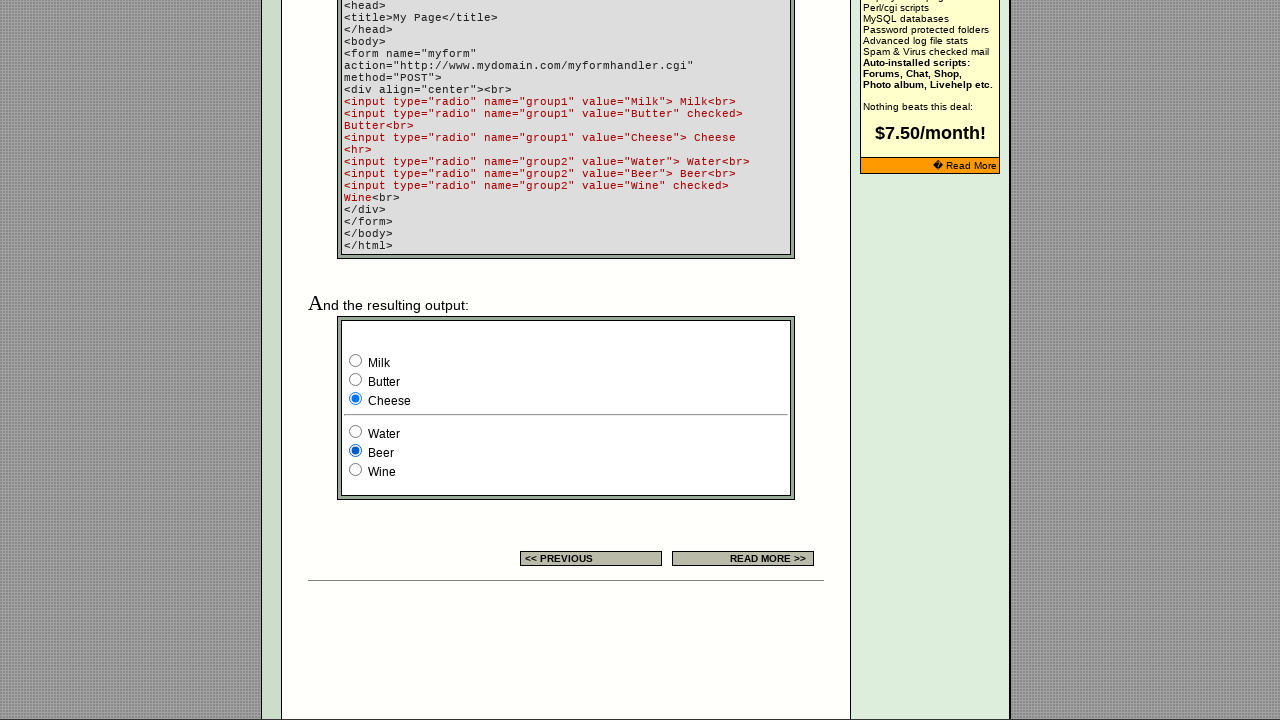

Clicked radio button 2 in group2 at (356, 470) on xpath=(//td[@class='table5'])[2] >> [name='group2'] >> nth=2
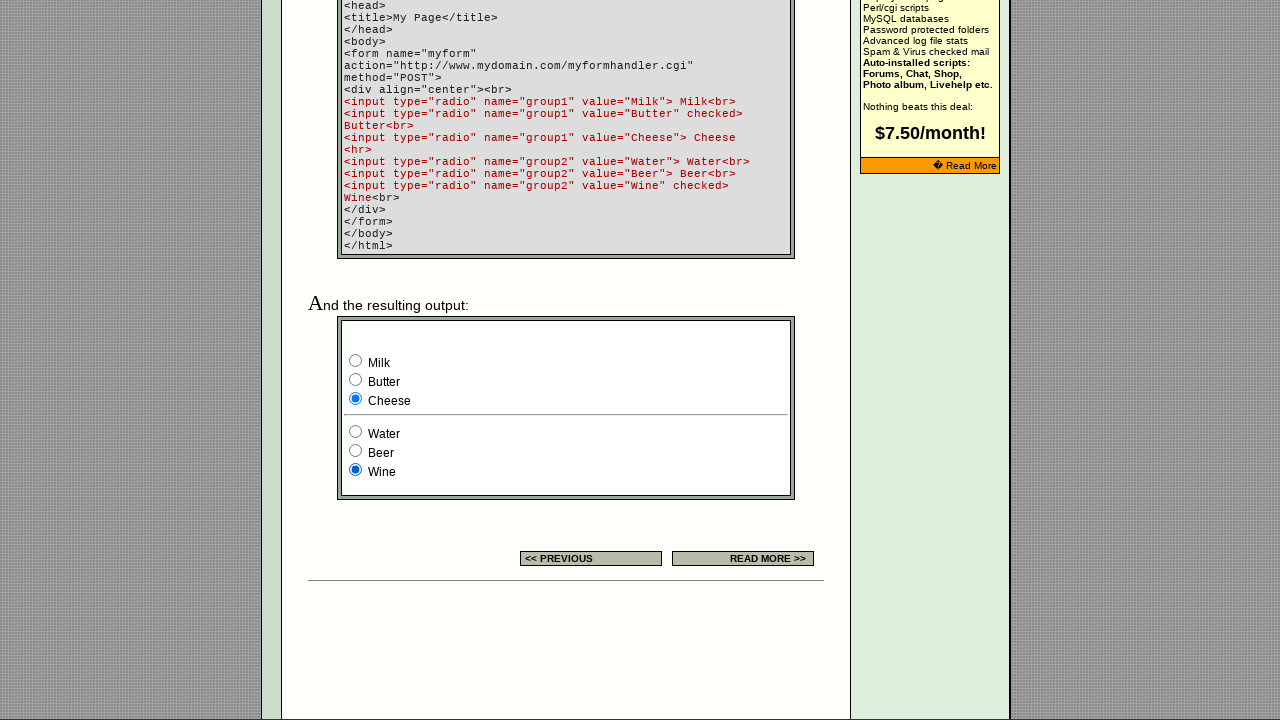

Retrieved value attribute 'Water' for radio button 0 in group2
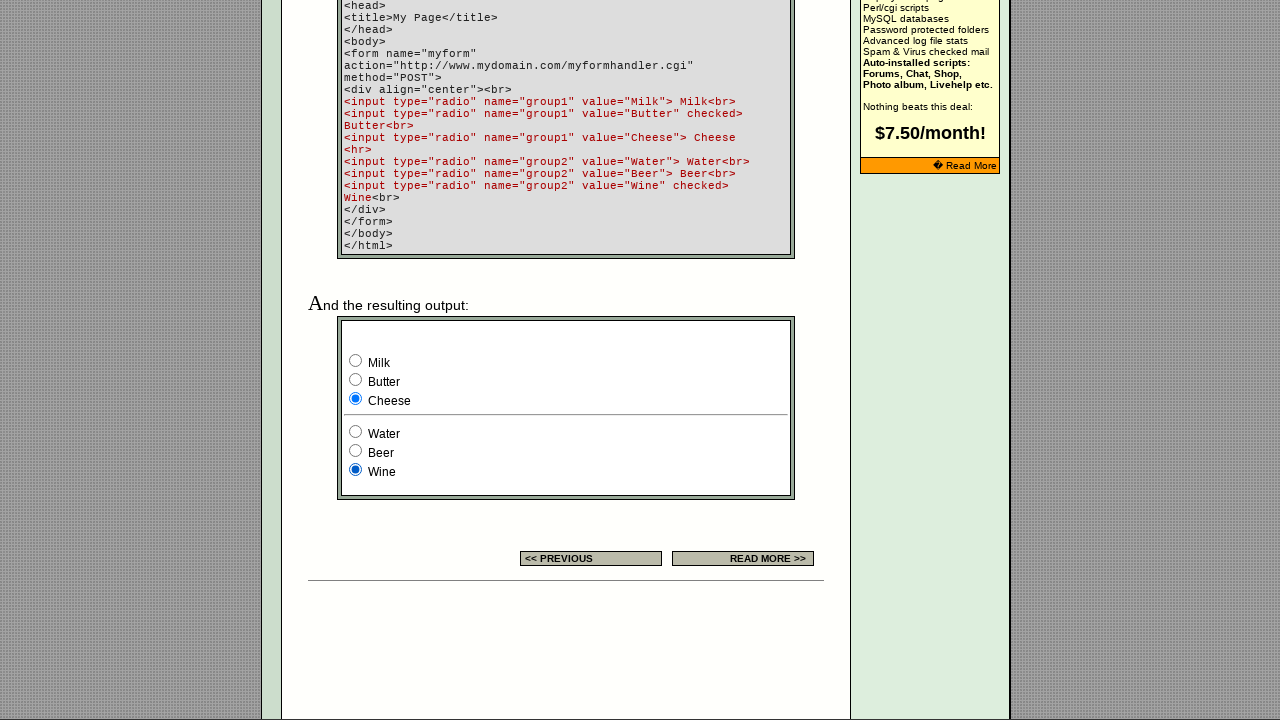

Retrieved checked status 'None' for radio button 0 in group2
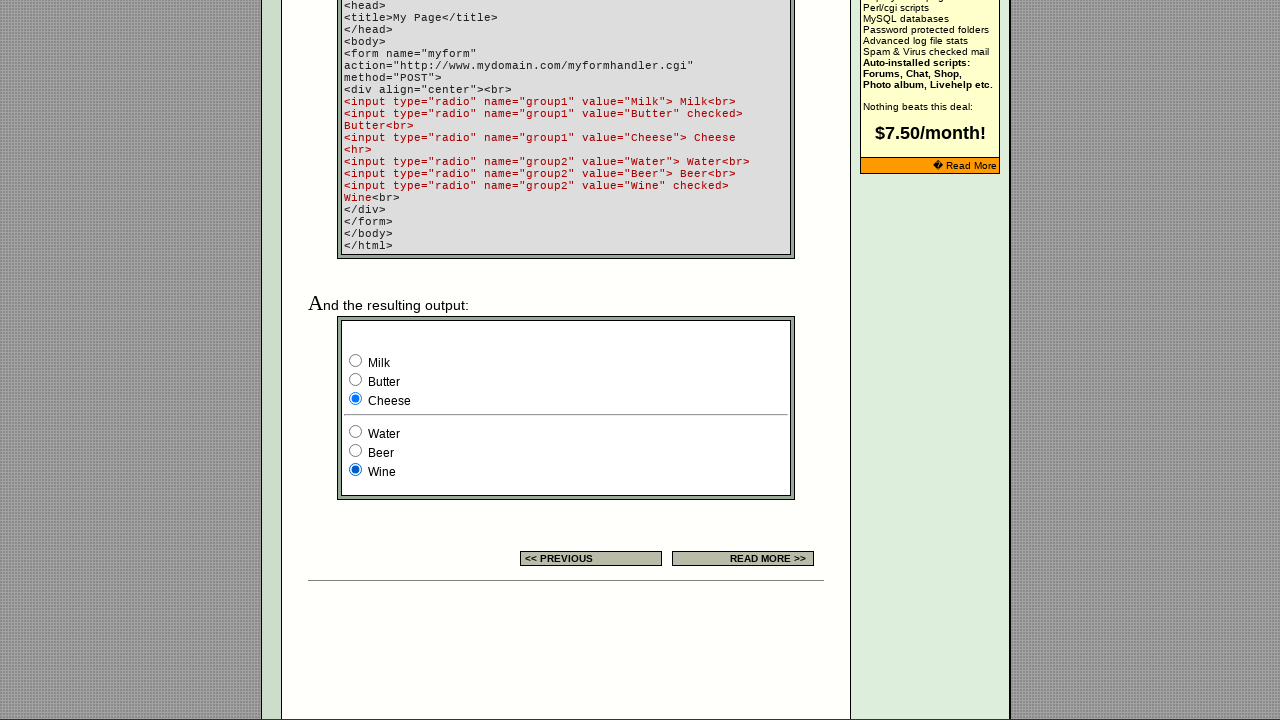

Retrieved value attribute 'Beer' for radio button 1 in group2
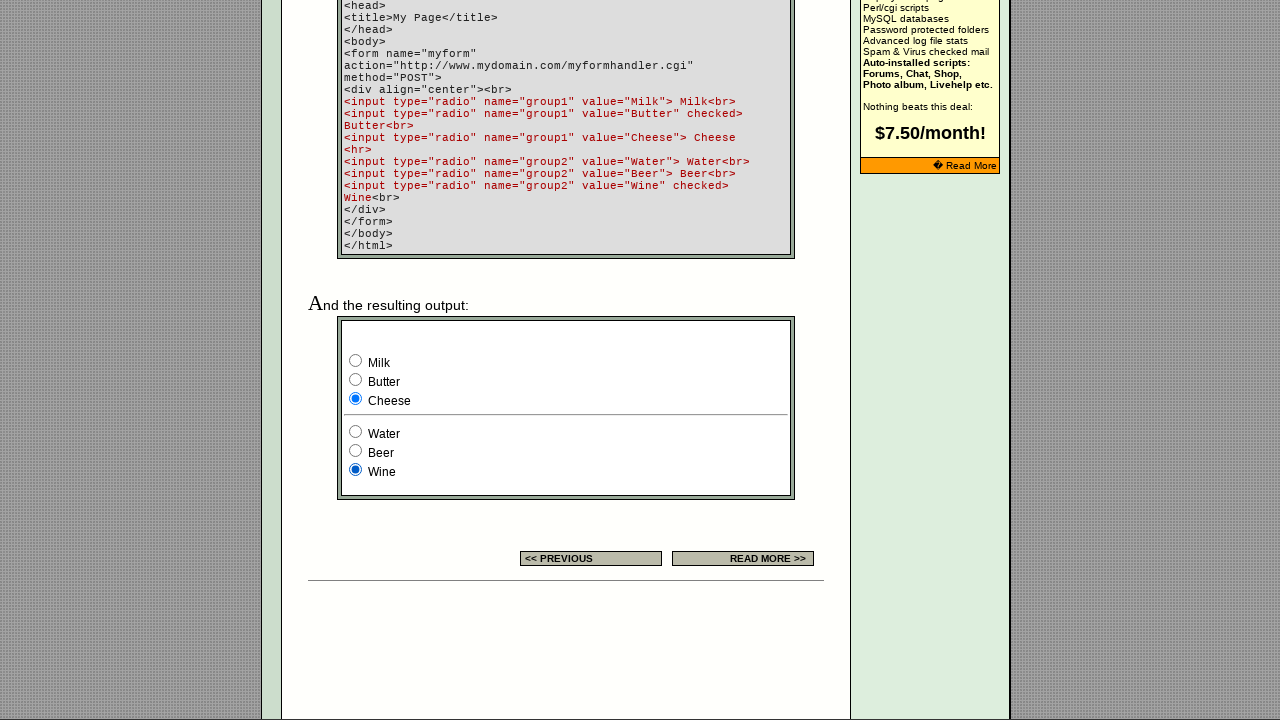

Retrieved checked status 'None' for radio button 1 in group2
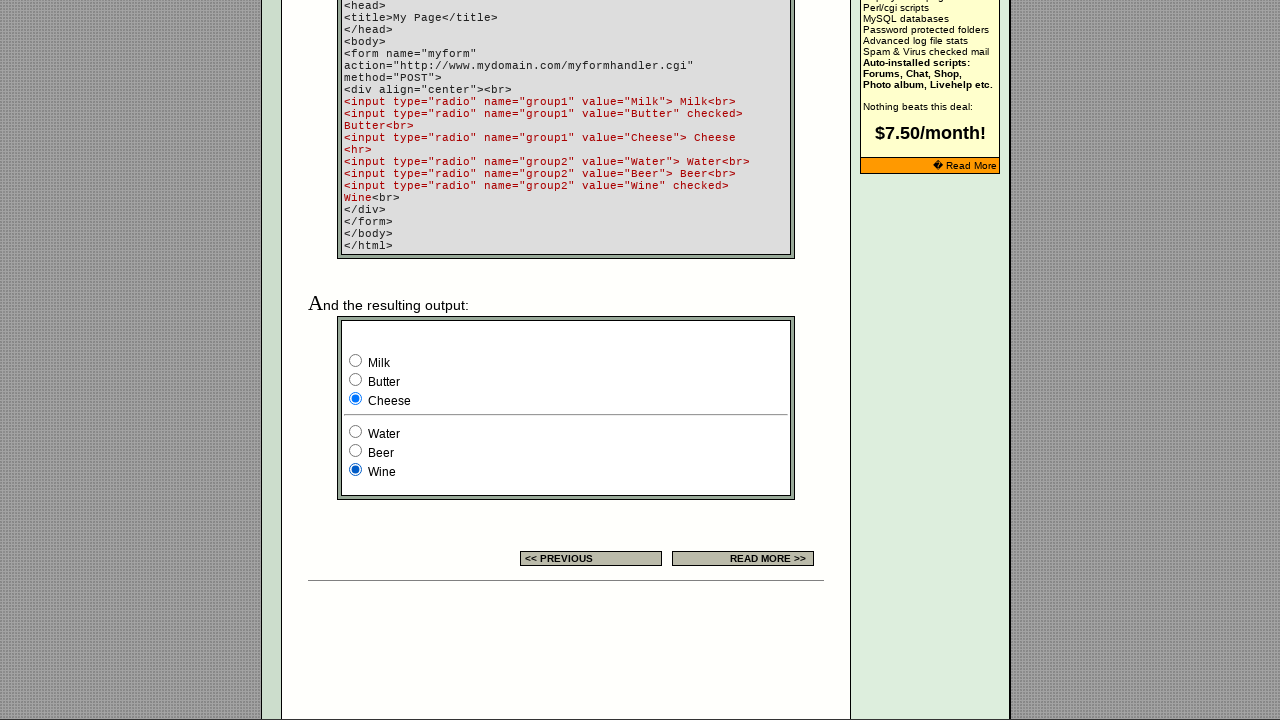

Retrieved value attribute 'Wine' for radio button 2 in group2
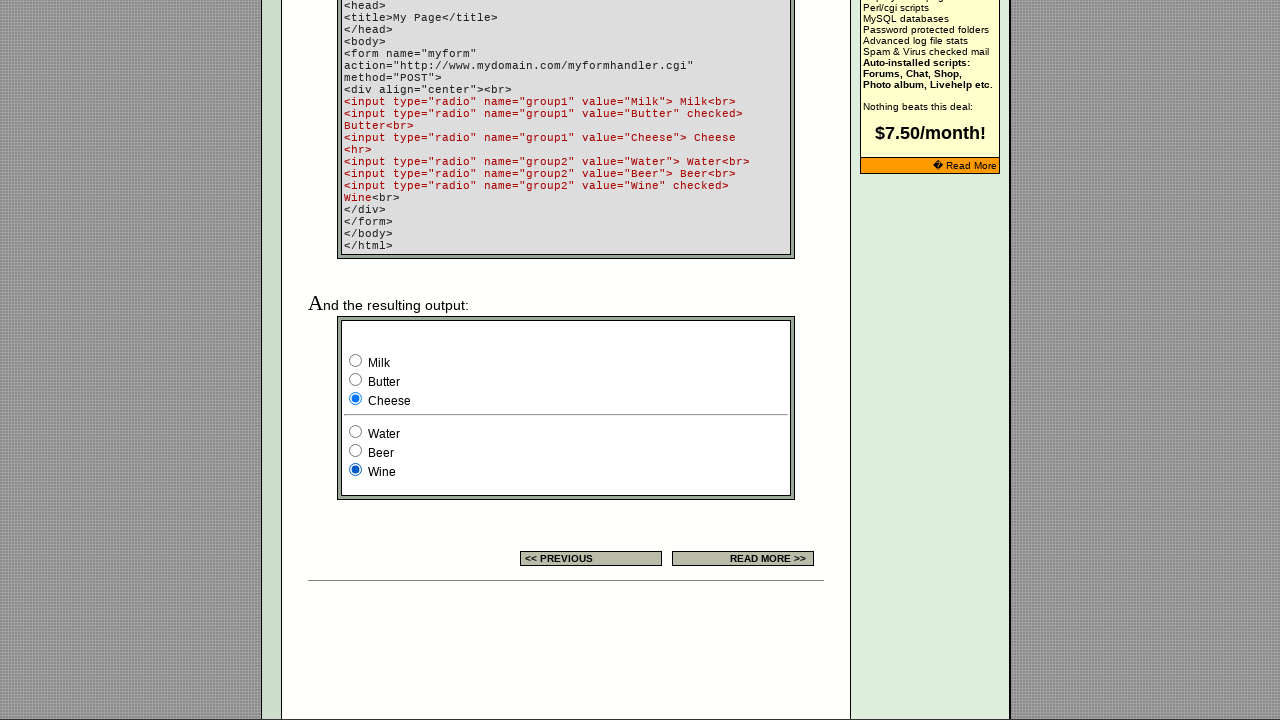

Retrieved checked status '' for radio button 2 in group2
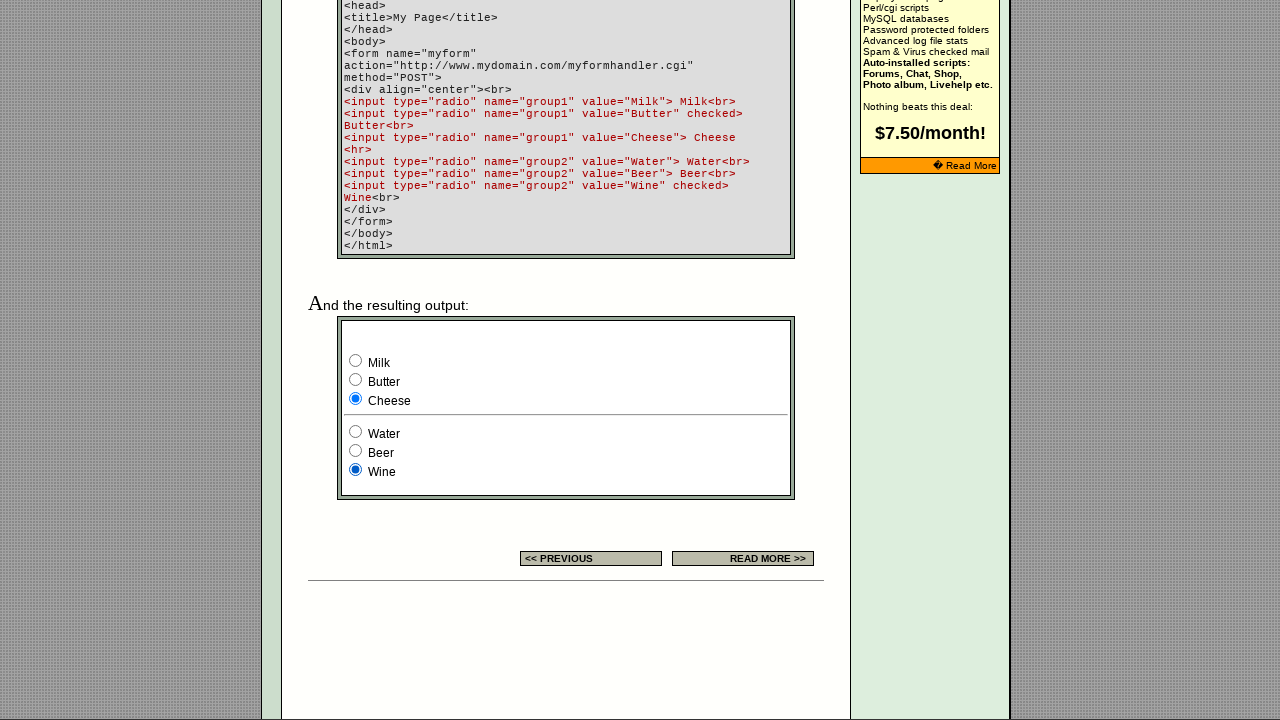

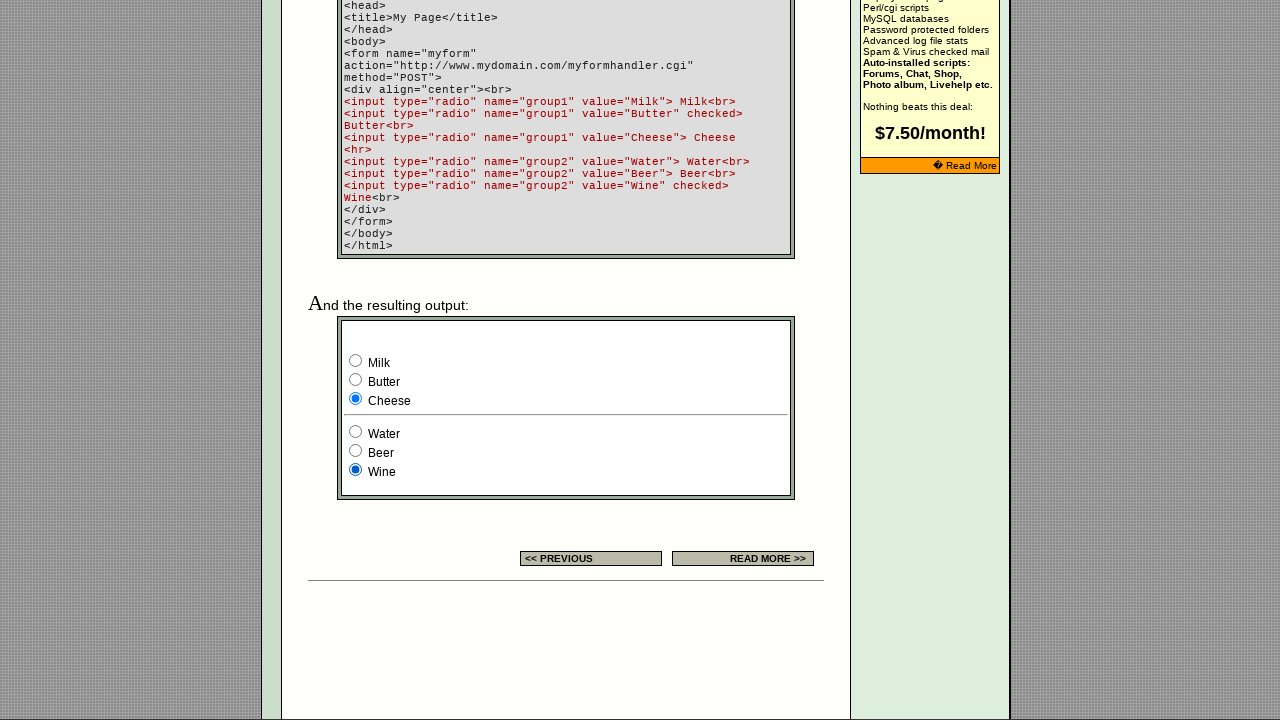